Tests iterating through table rows and cells to extract and verify data

Starting URL: https://rahulshettyacademy.com/AutomationPractice/

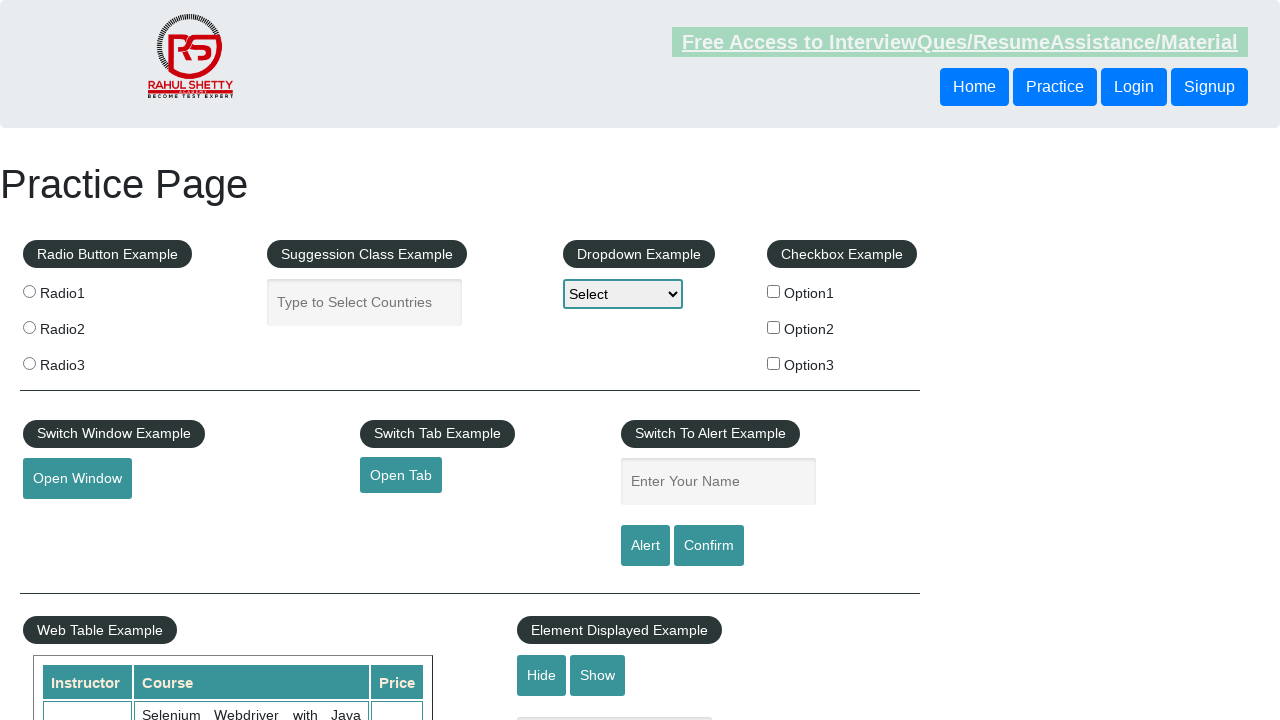

Located courses table element
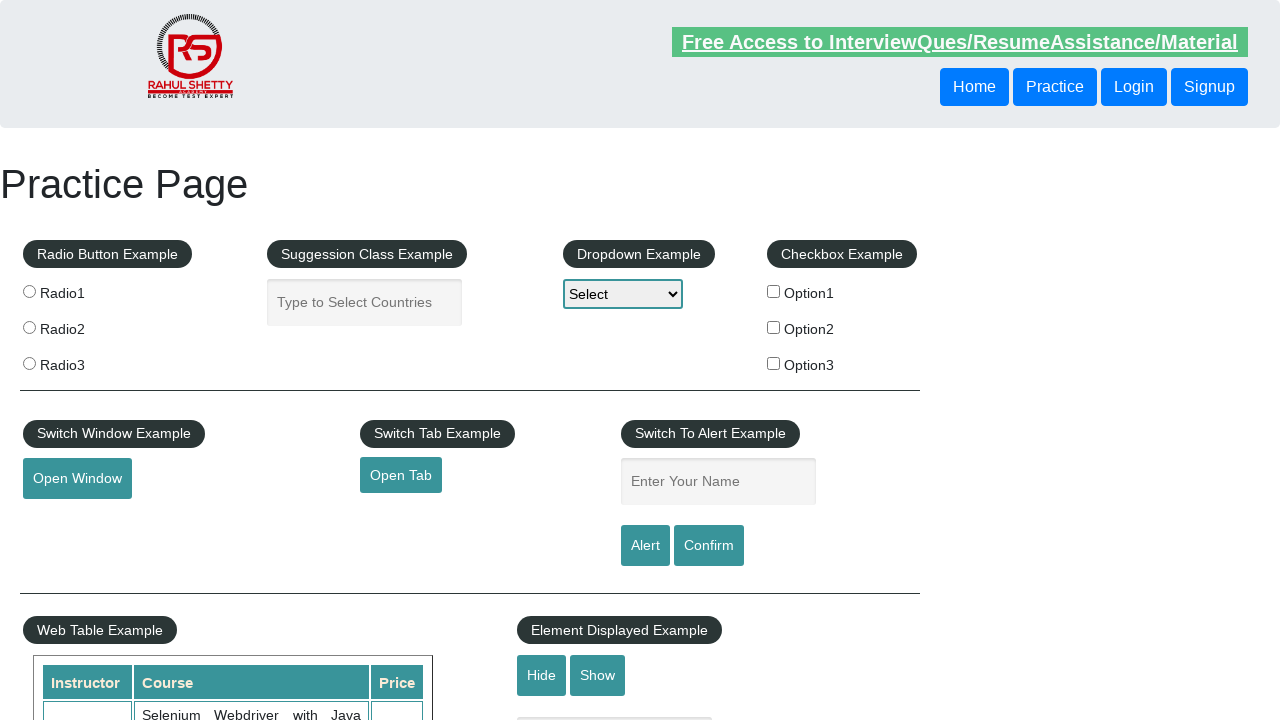

Located all table rows
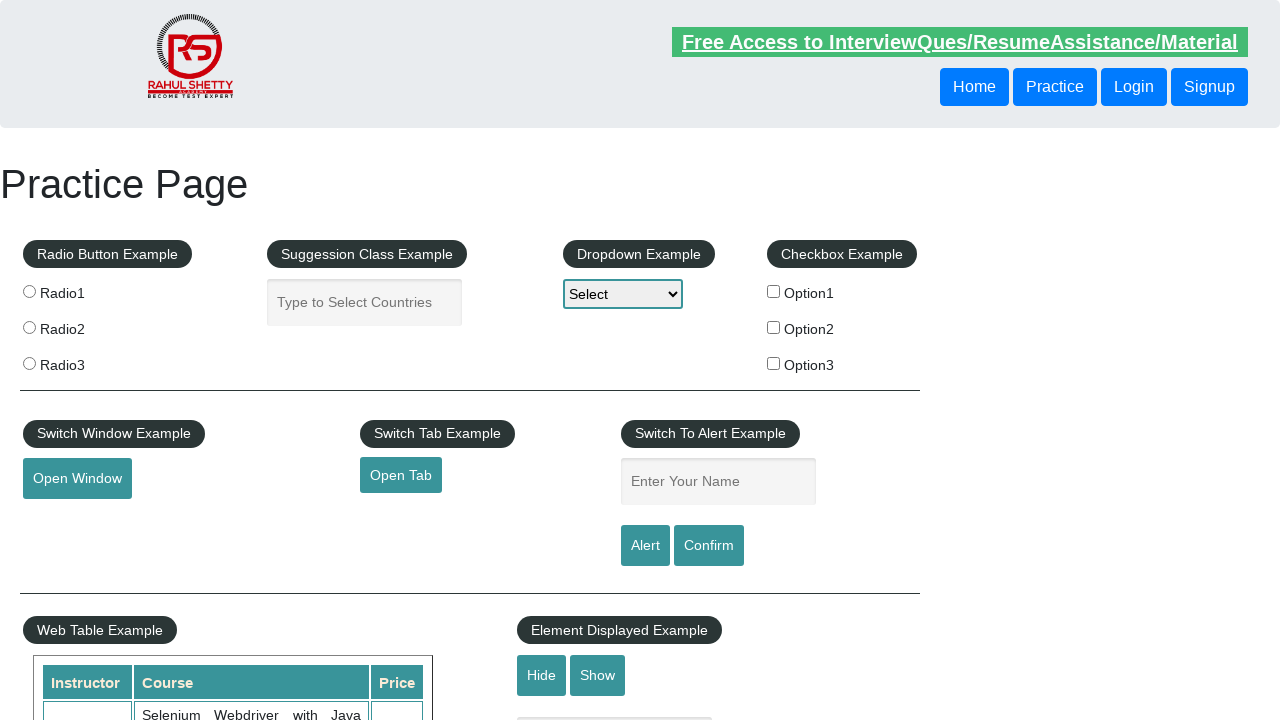

Selected row 1
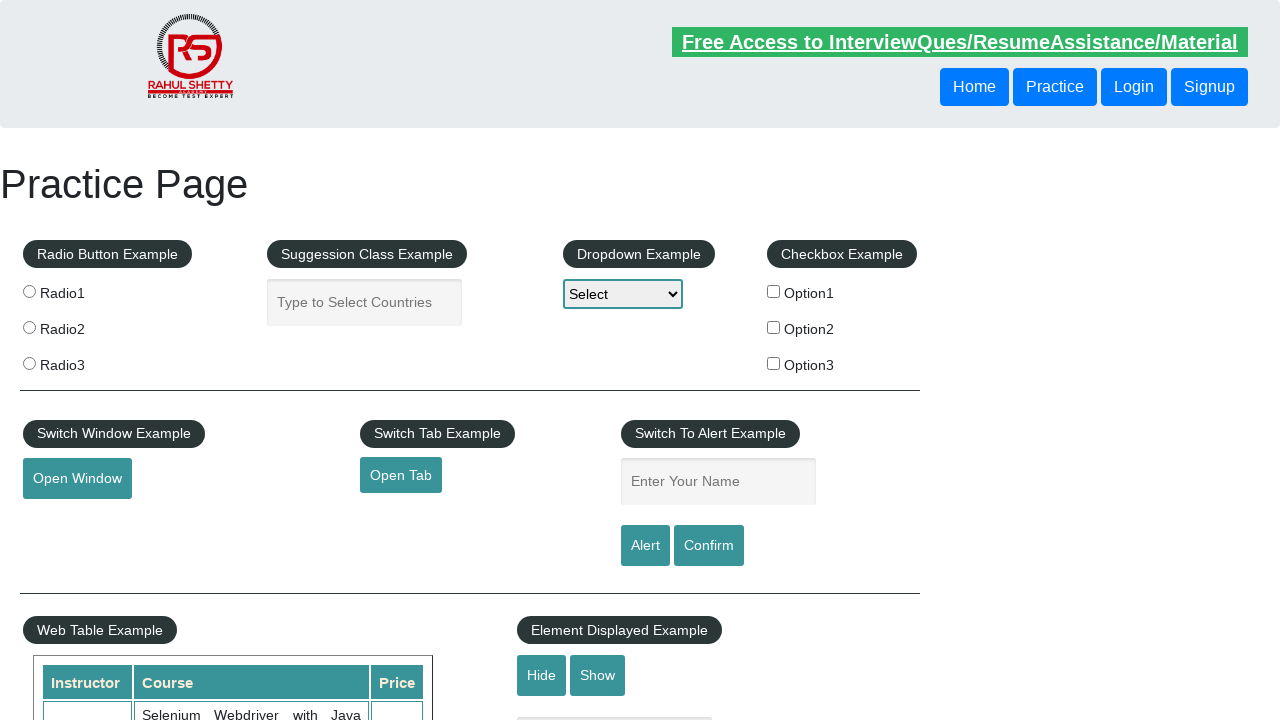

Located cells in row 1
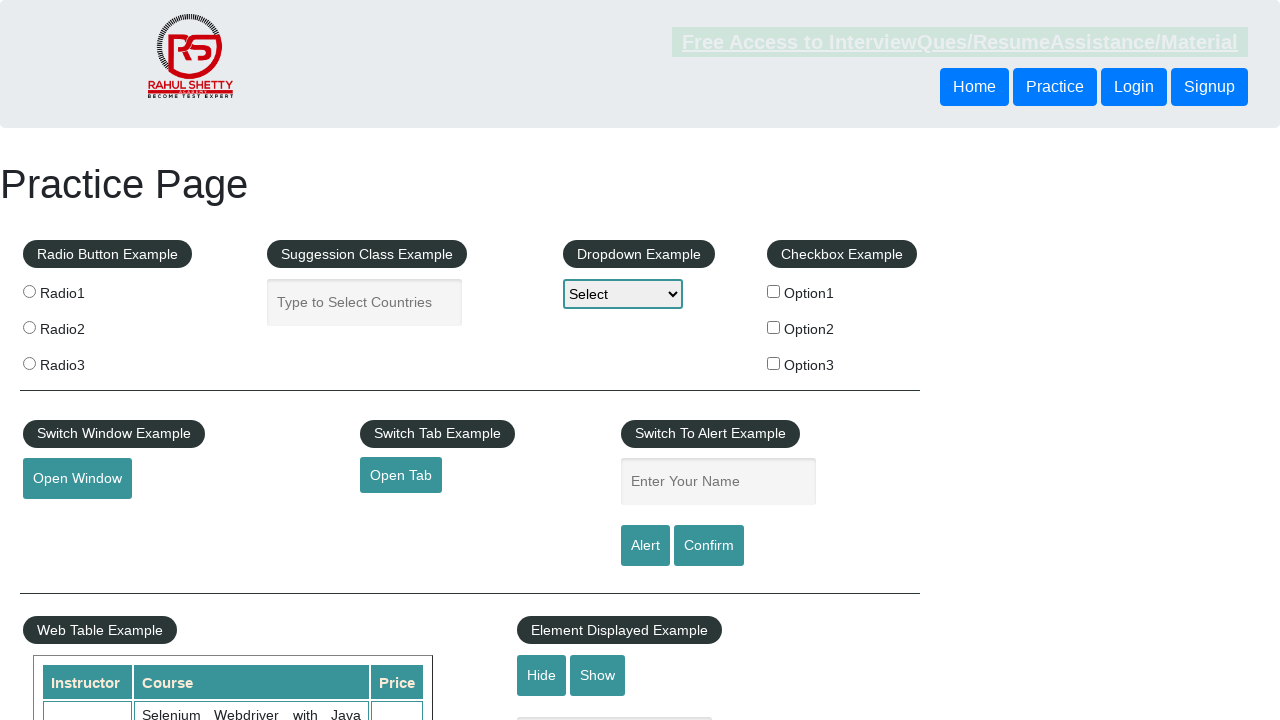

Selected row 2
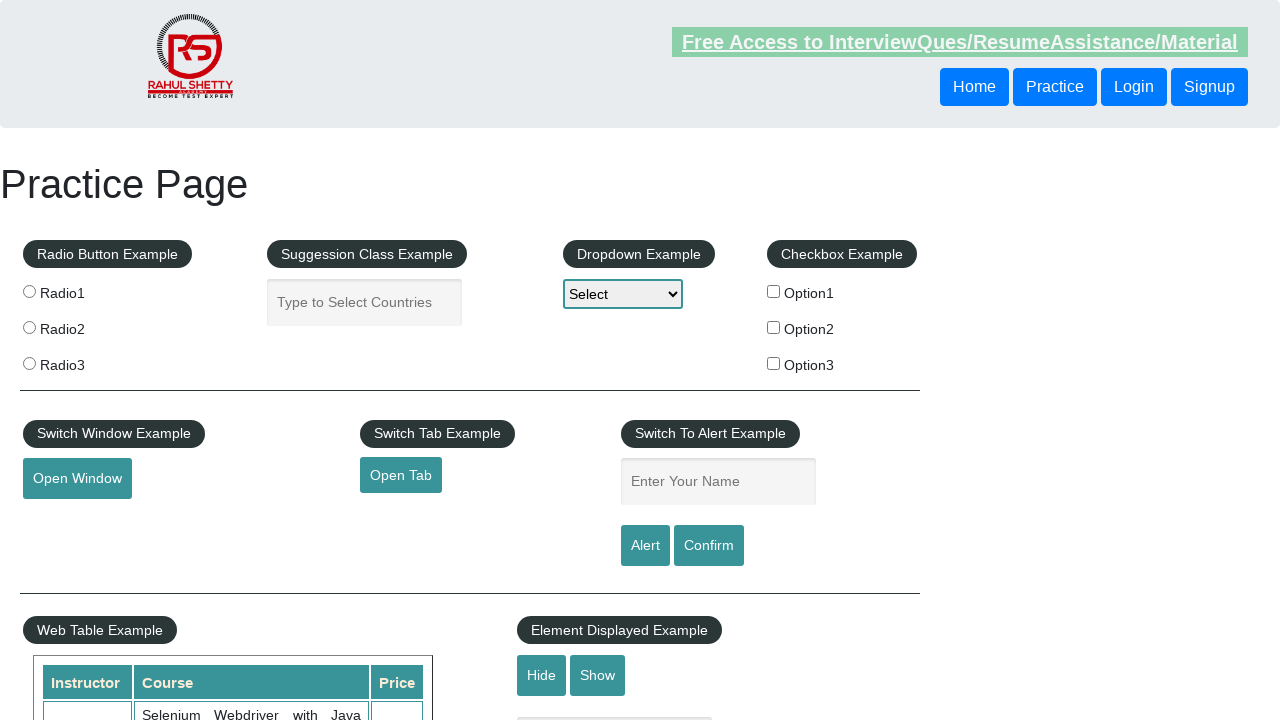

Located cells in row 2
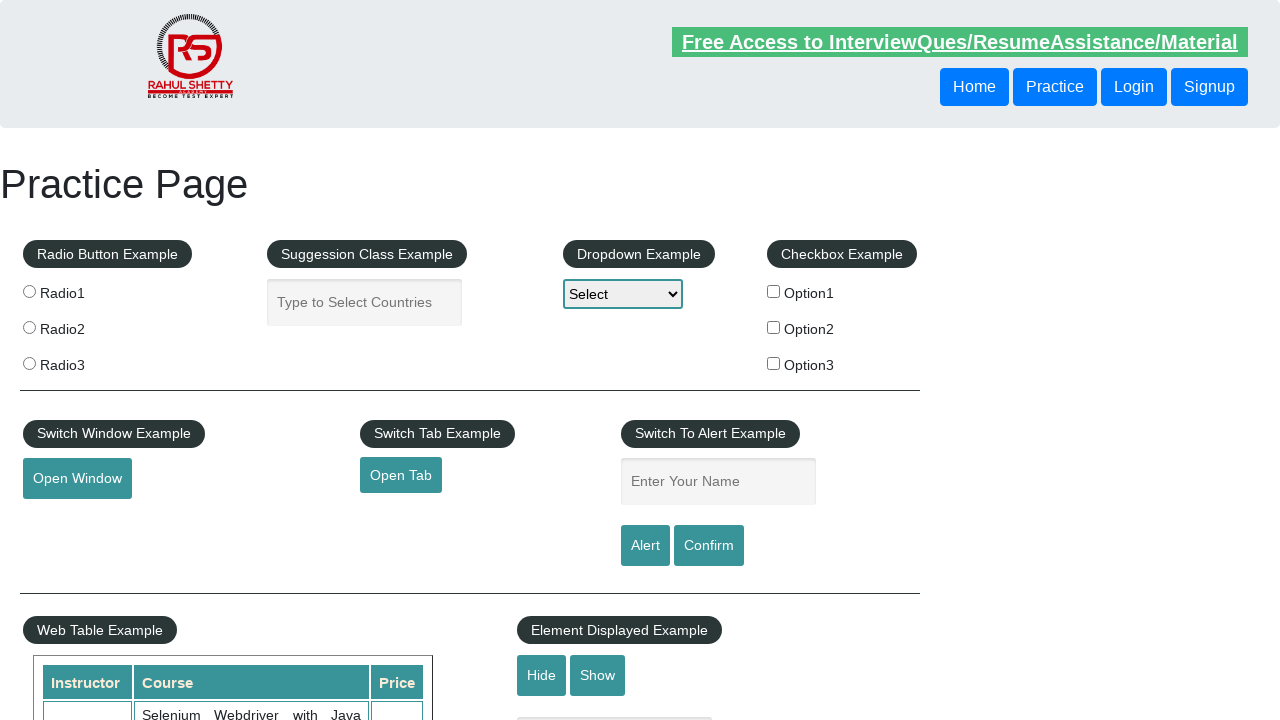

Extracted text from row 2, cell 1: Rahul Shetty
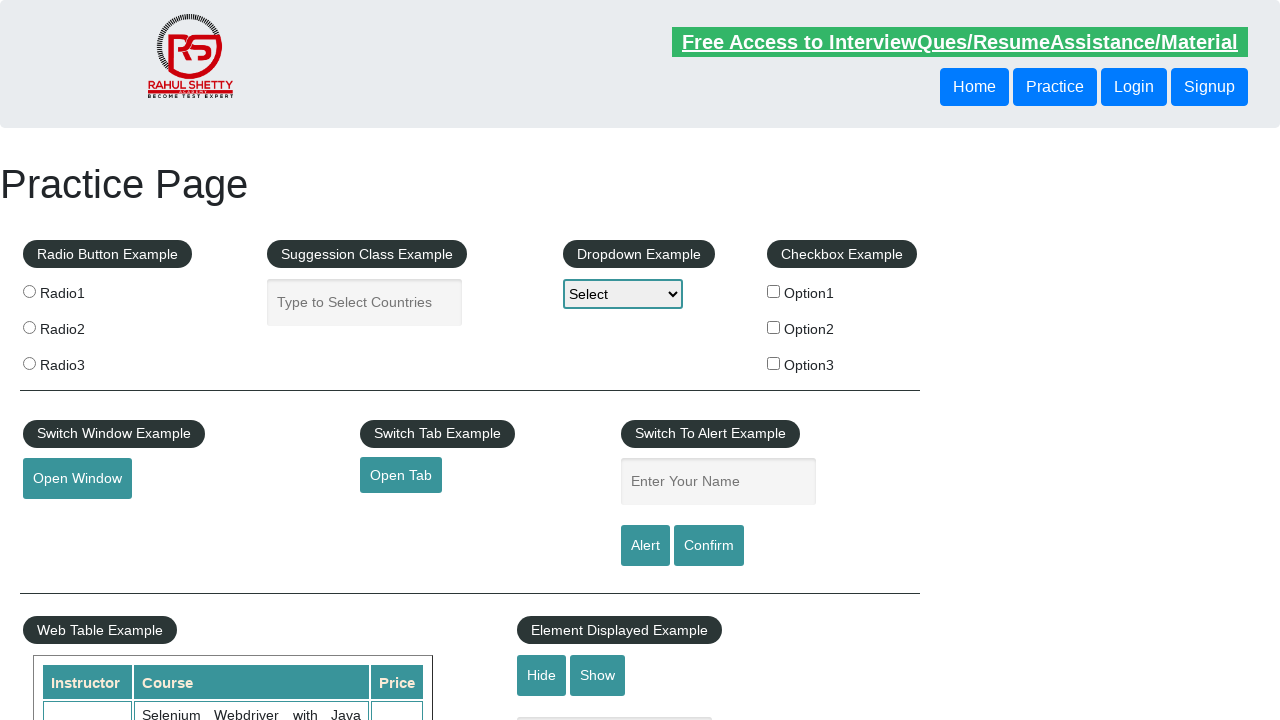

Extracted text from row 2, cell 2: Selenium Webdriver with Java Basics + Advanced + Interview Guide
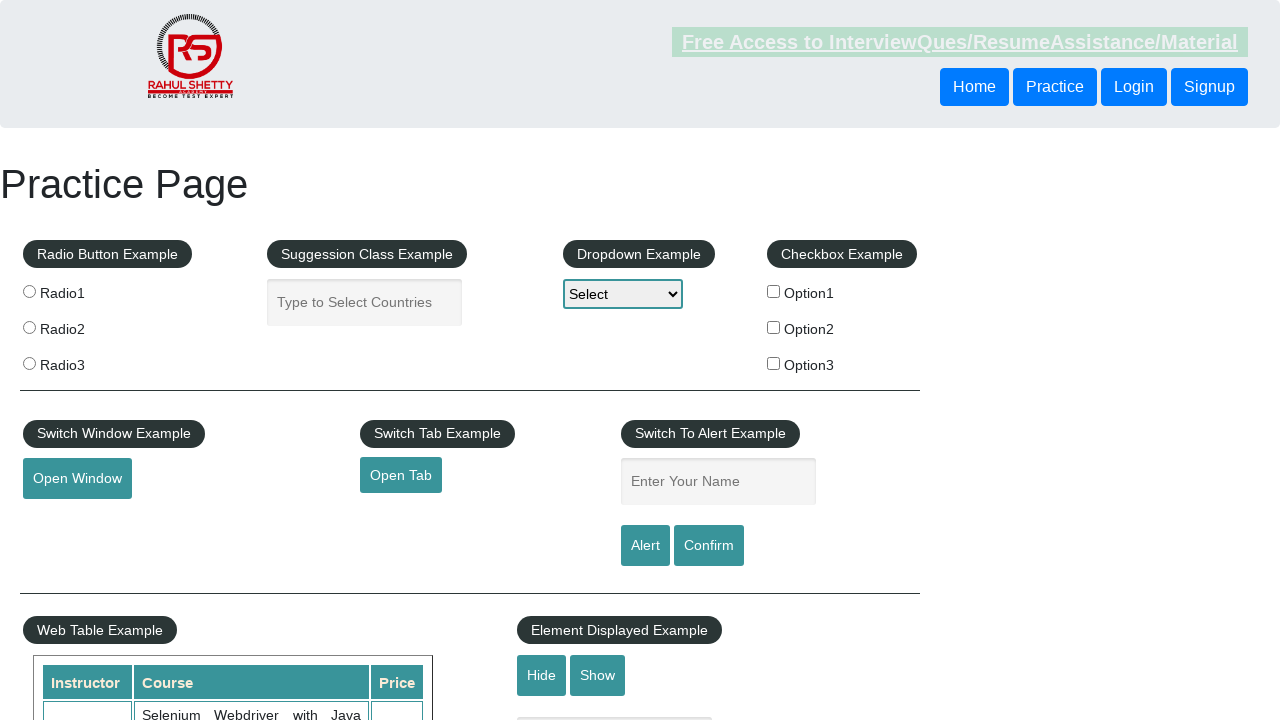

Extracted text from row 2, cell 3: 30
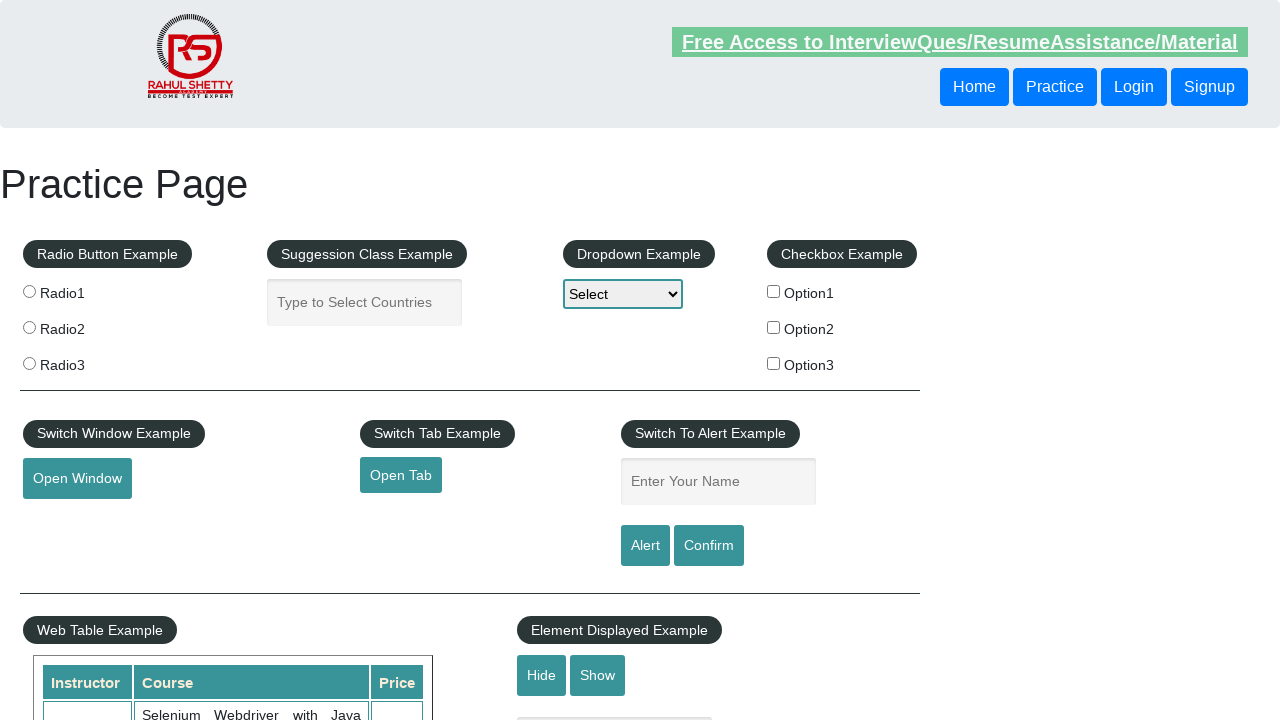

Selected row 3
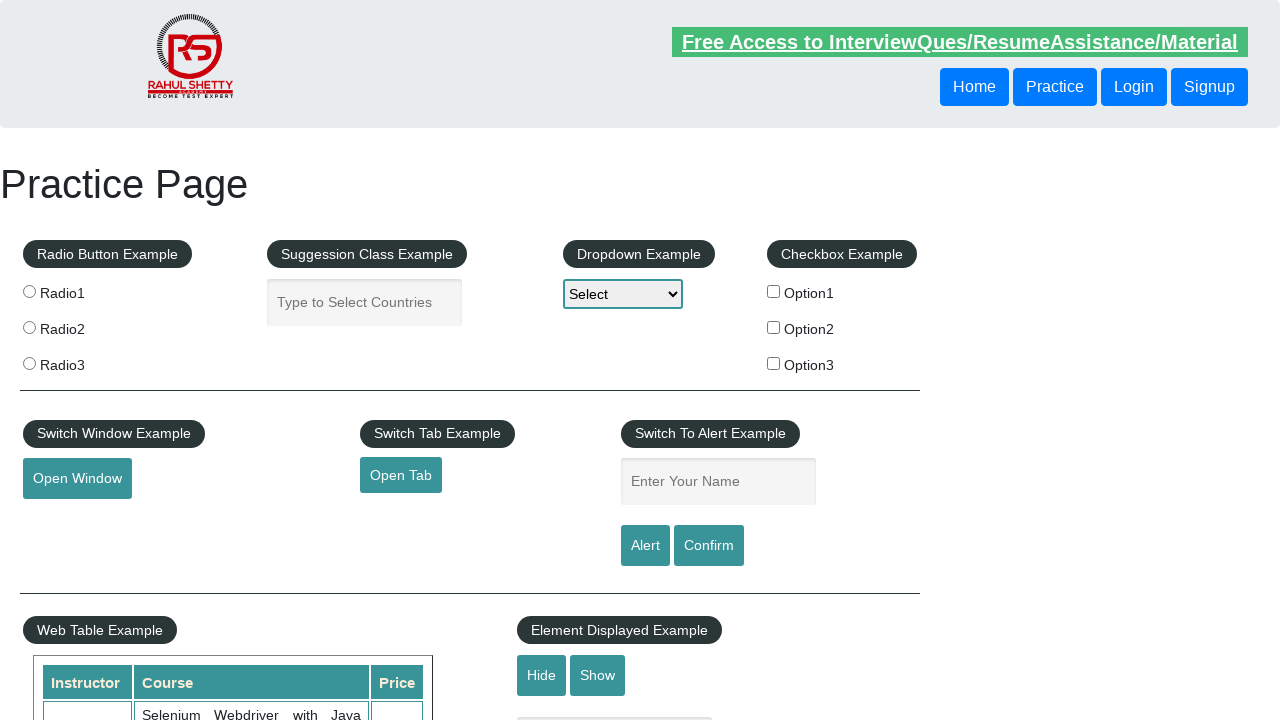

Located cells in row 3
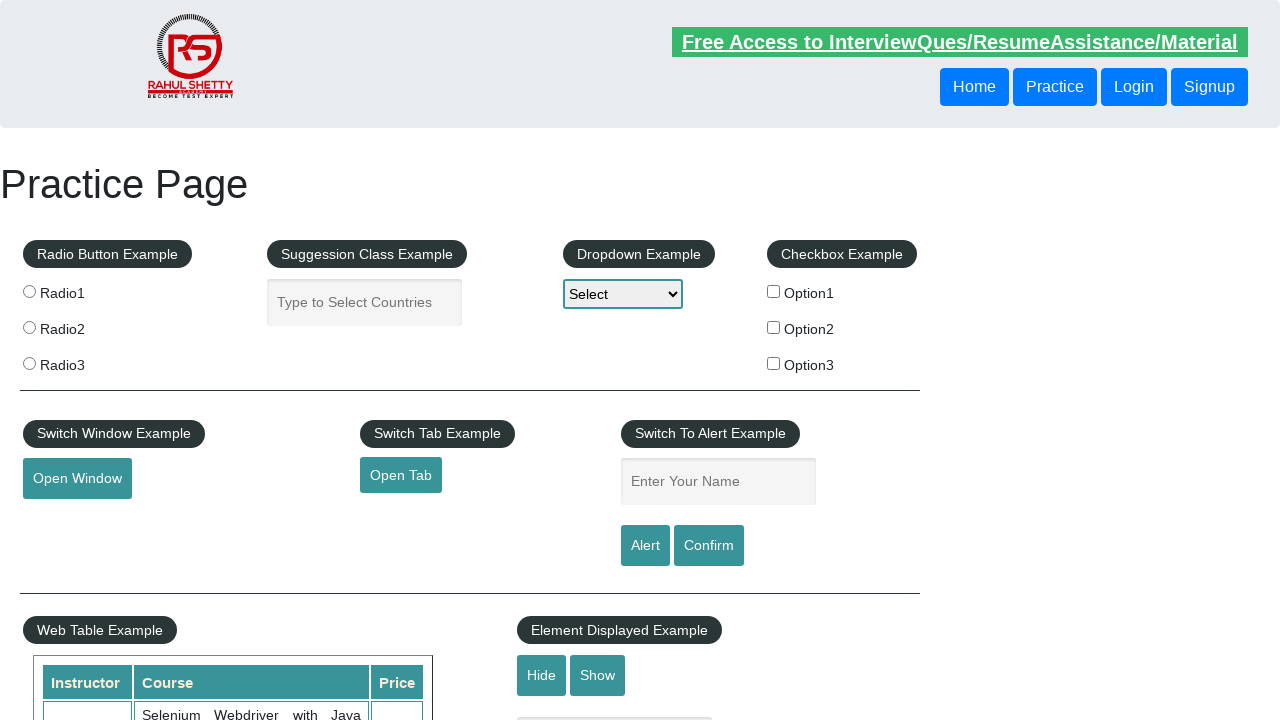

Extracted text from row 3, cell 1: Rahul Shetty
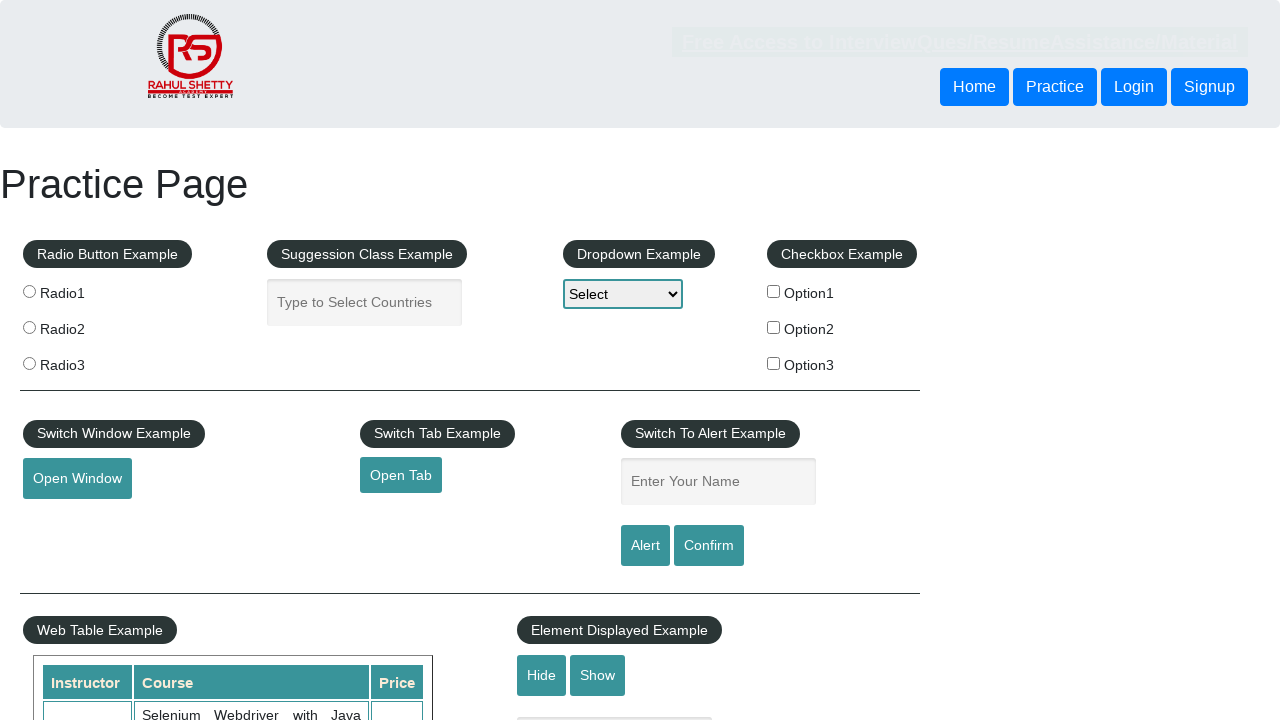

Extracted text from row 3, cell 2: Learn SQL in Practical + Database Testing from Scratch
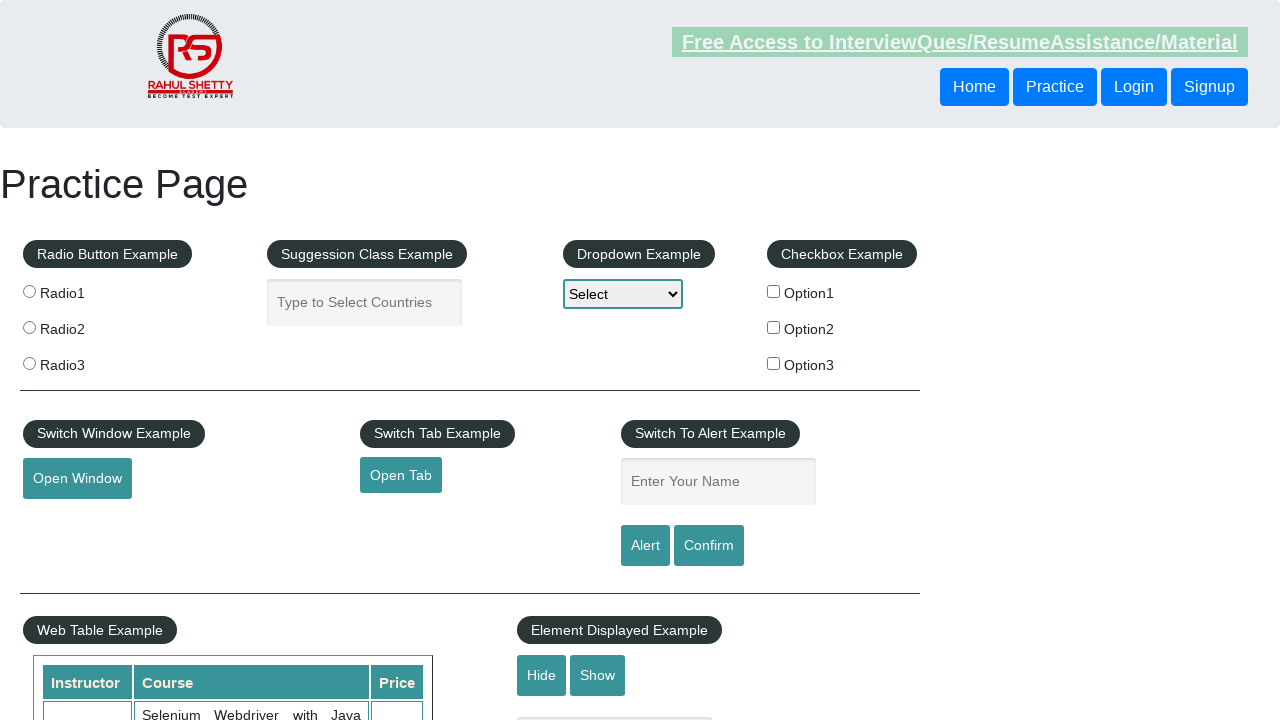

Extracted text from row 3, cell 3: 25
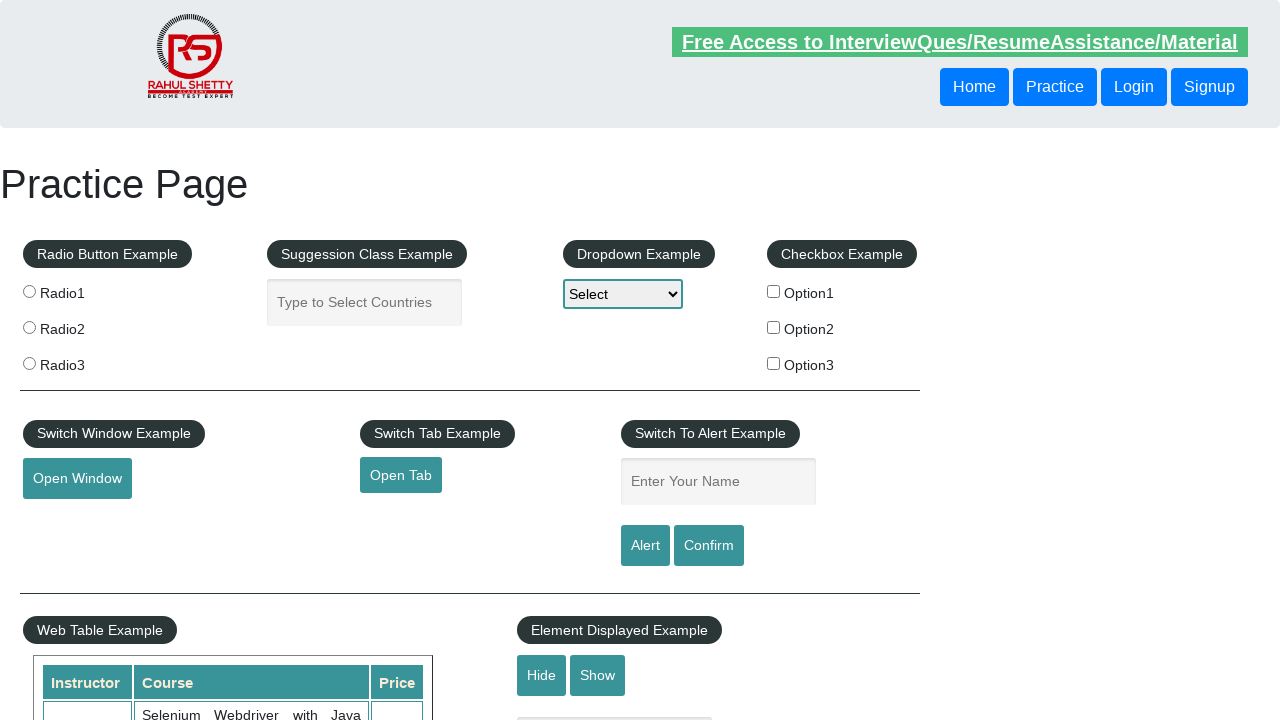

Selected row 4
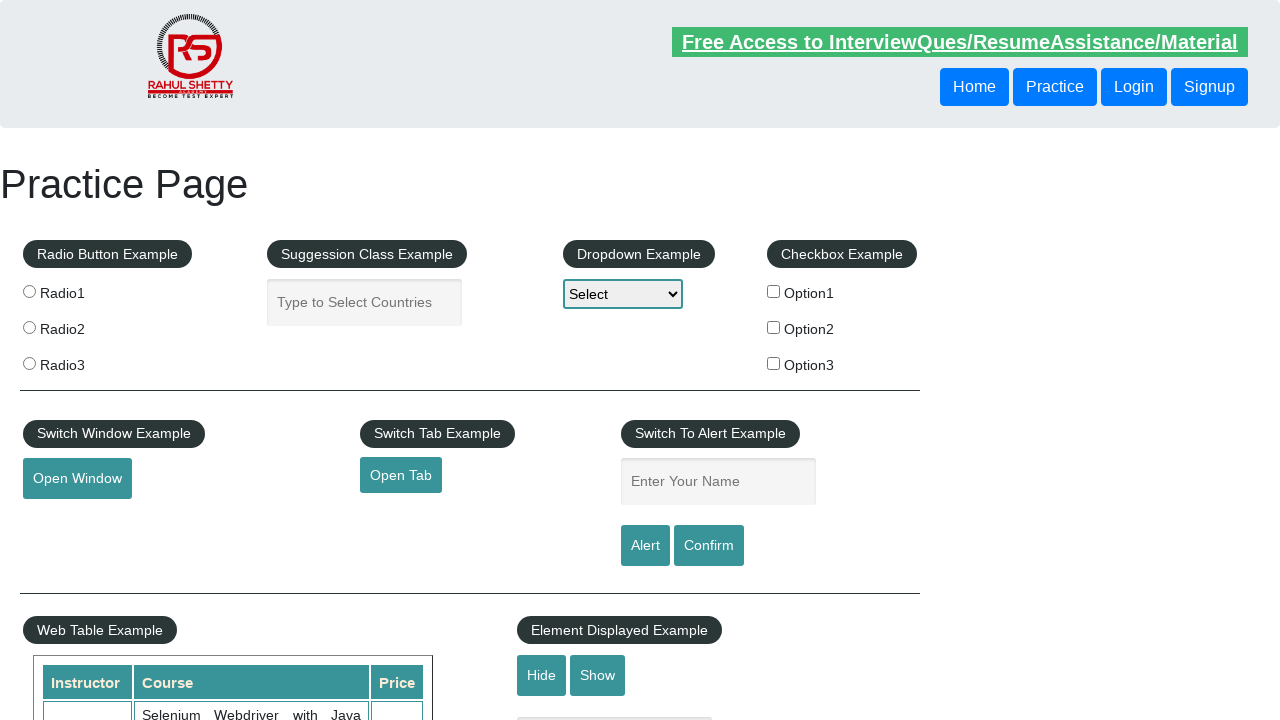

Located cells in row 4
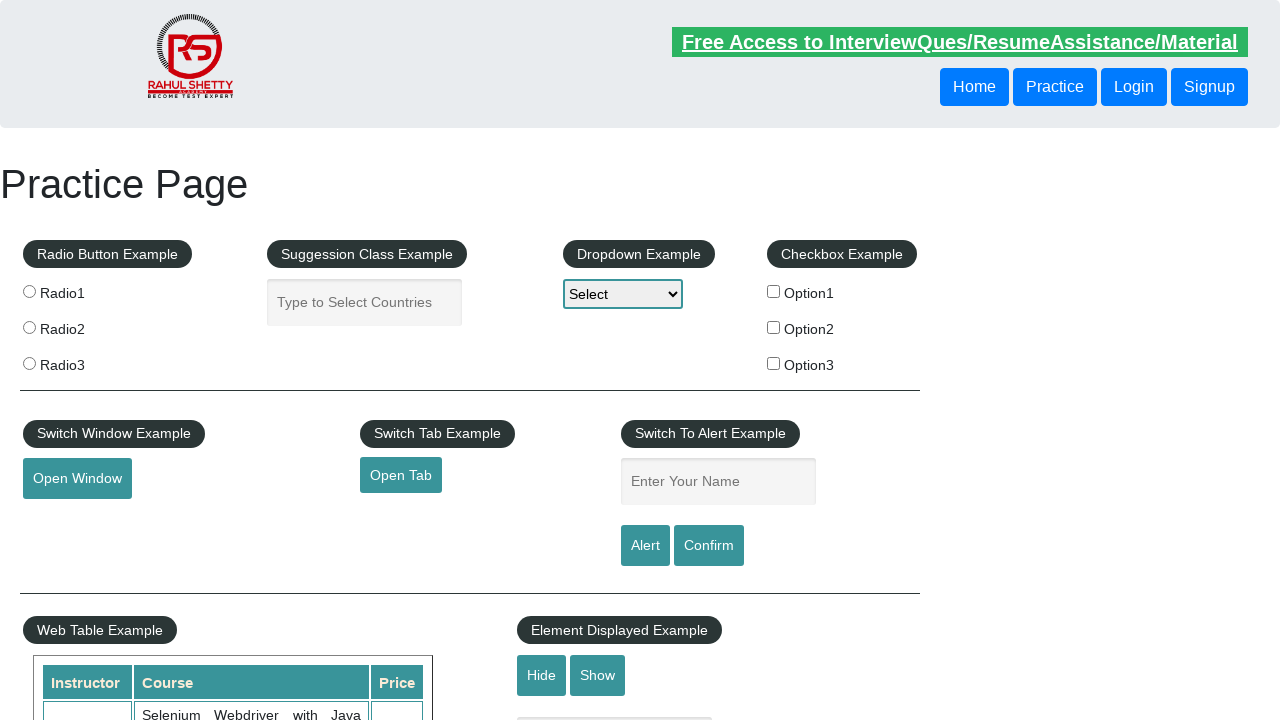

Extracted text from row 4, cell 1: Rahul Shetty
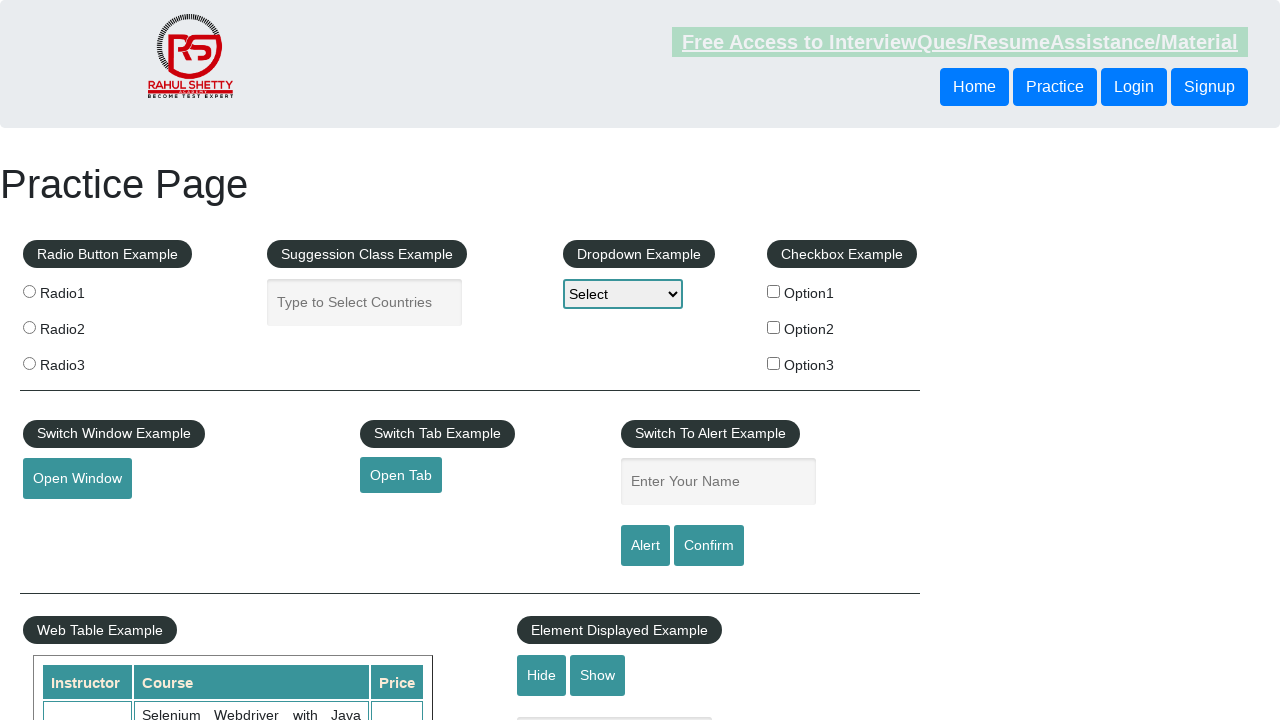

Extracted text from row 4, cell 2: Appium (Selenium) - Mobile Automation Testing from Scratch
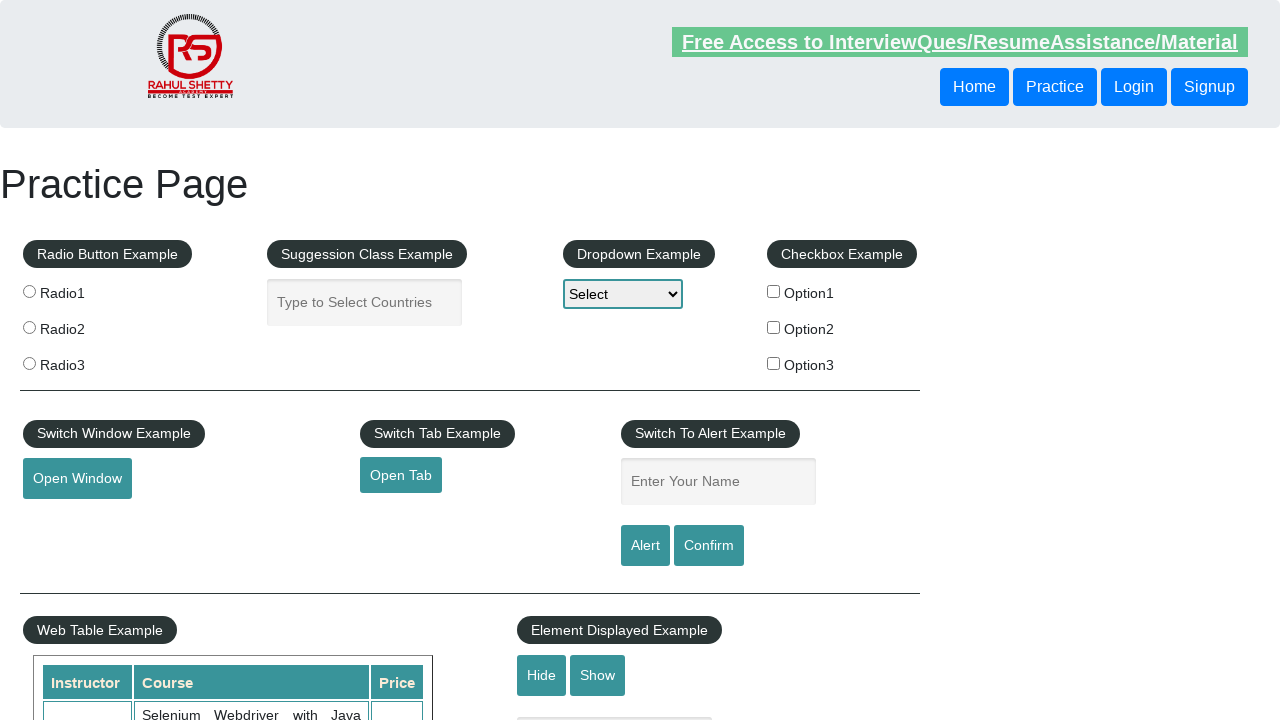

Extracted text from row 4, cell 3: 30
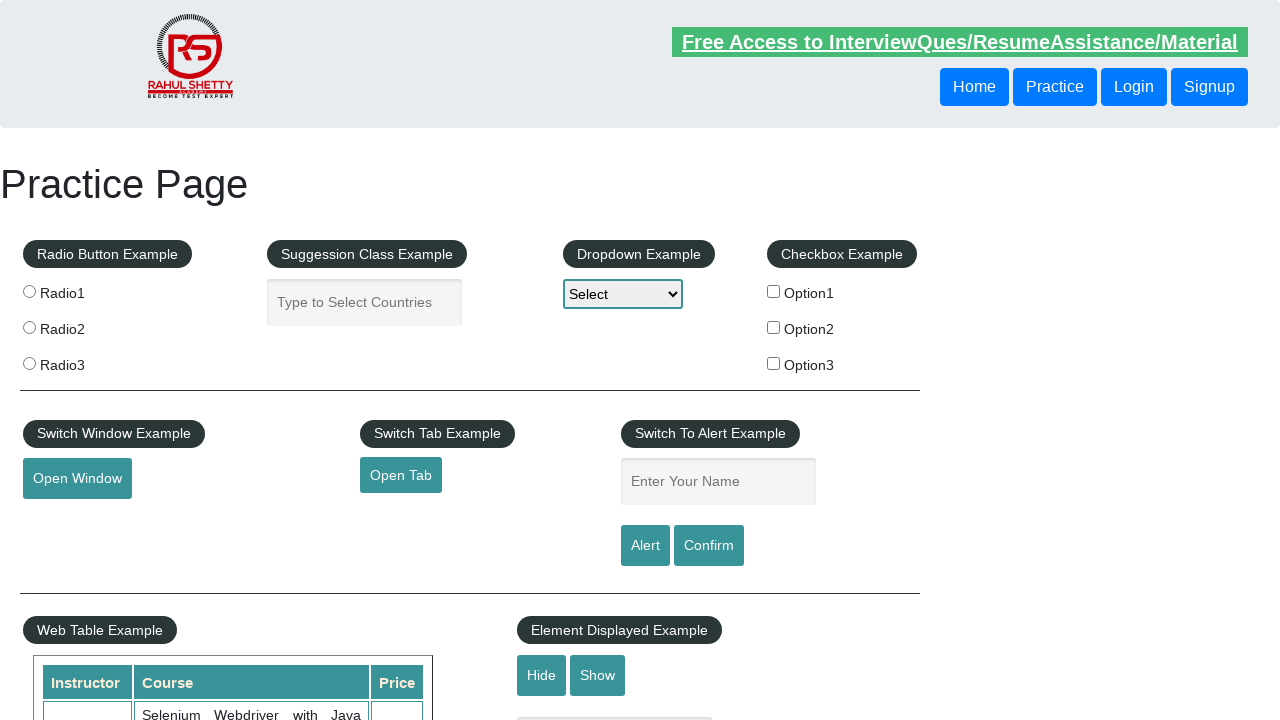

Selected row 5
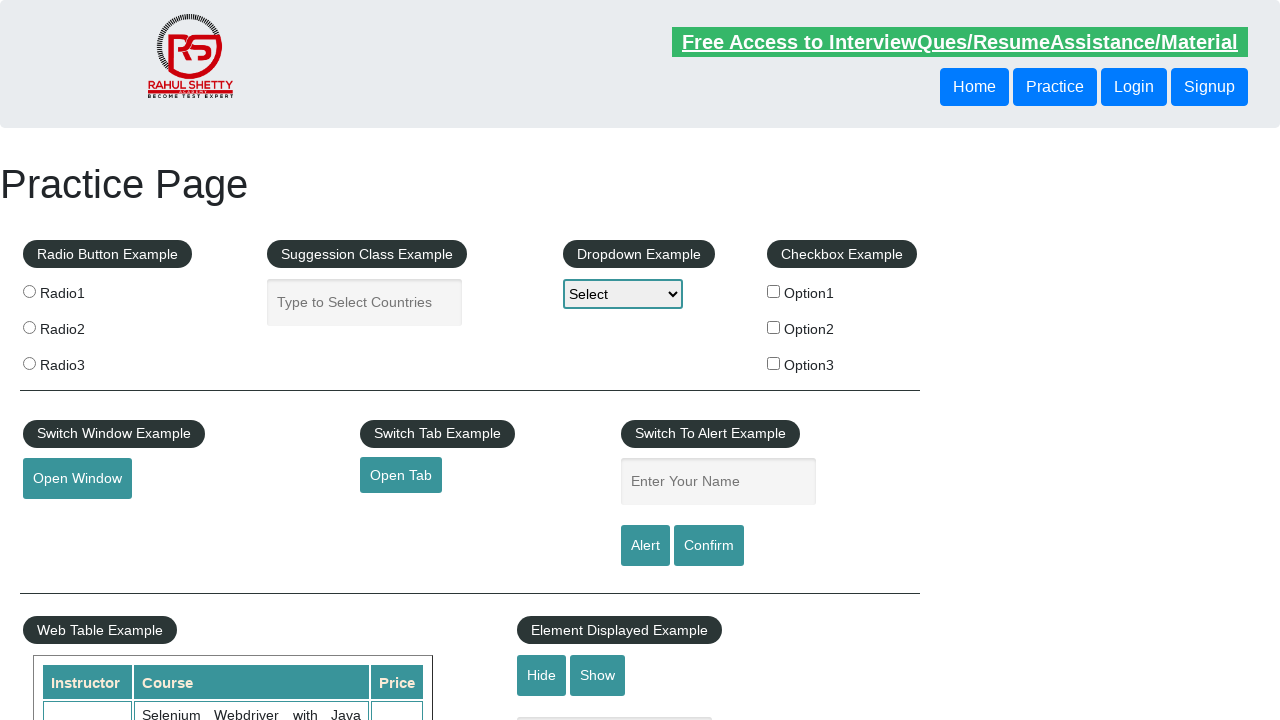

Located cells in row 5
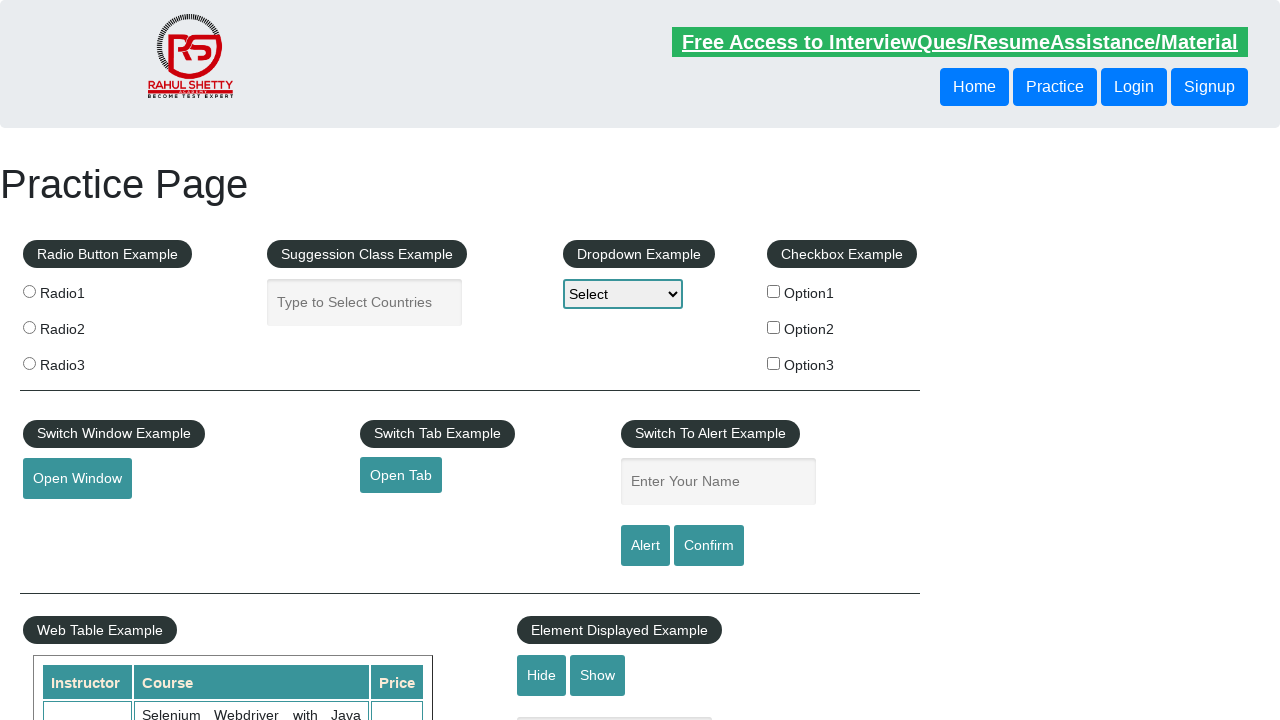

Extracted text from row 5, cell 1: Rahul Shetty
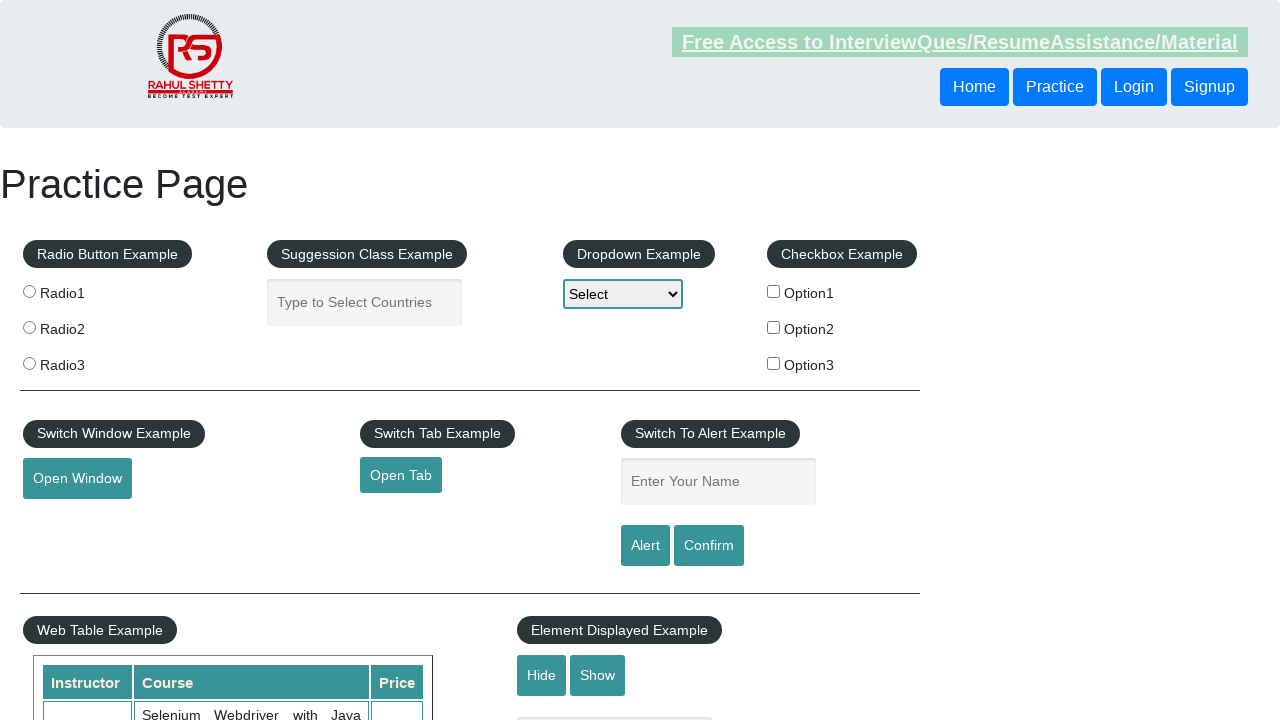

Extracted text from row 5, cell 2: WebSecurity Testing for Beginners-QA knowledge to next level
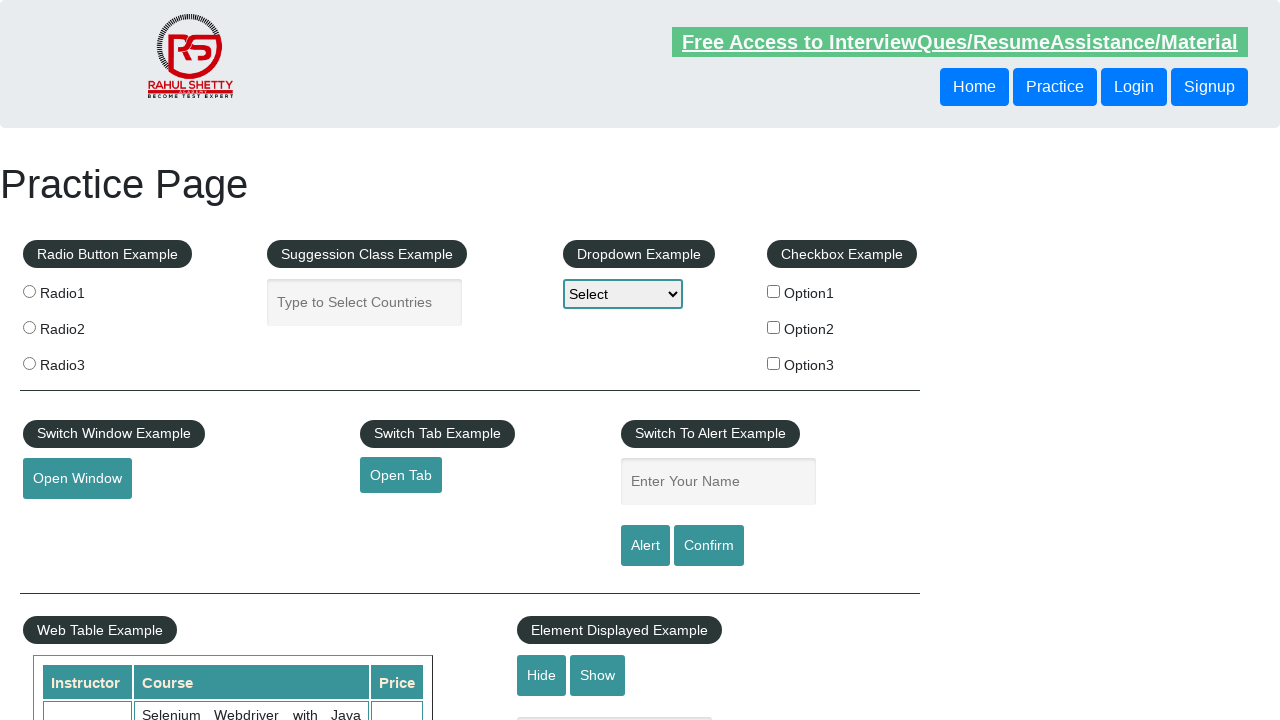

Extracted text from row 5, cell 3: 20
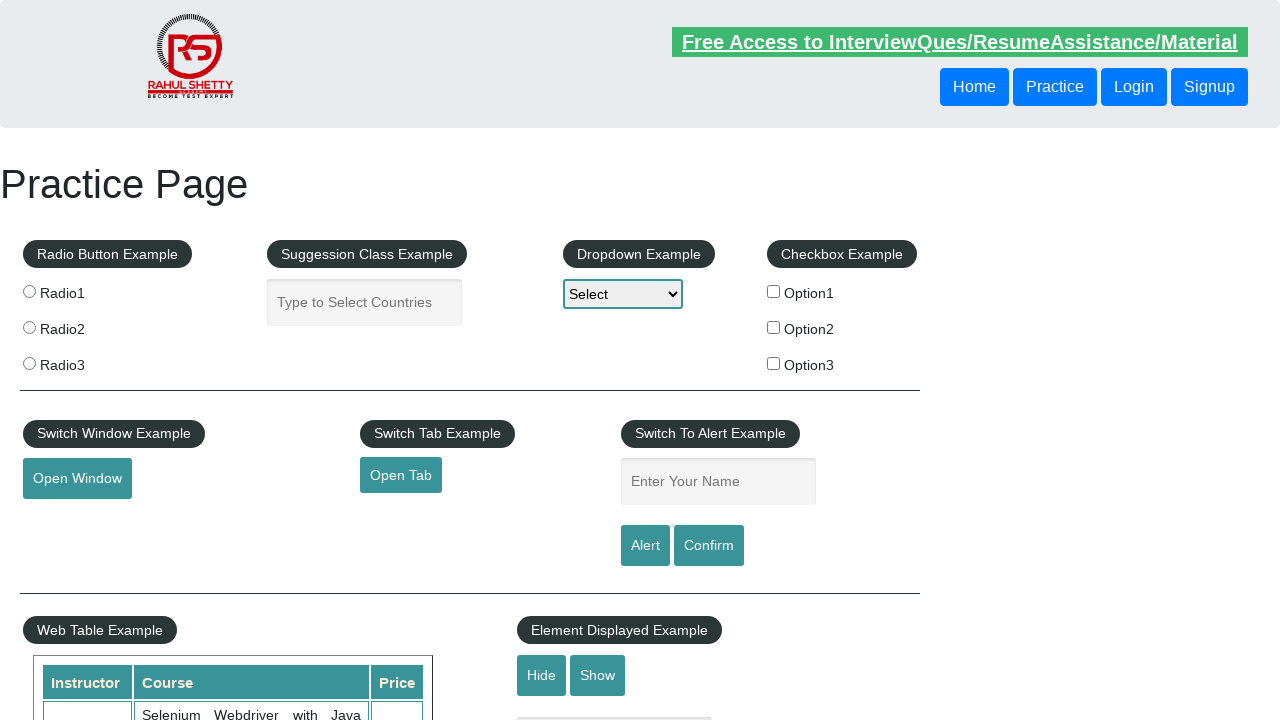

Selected row 6
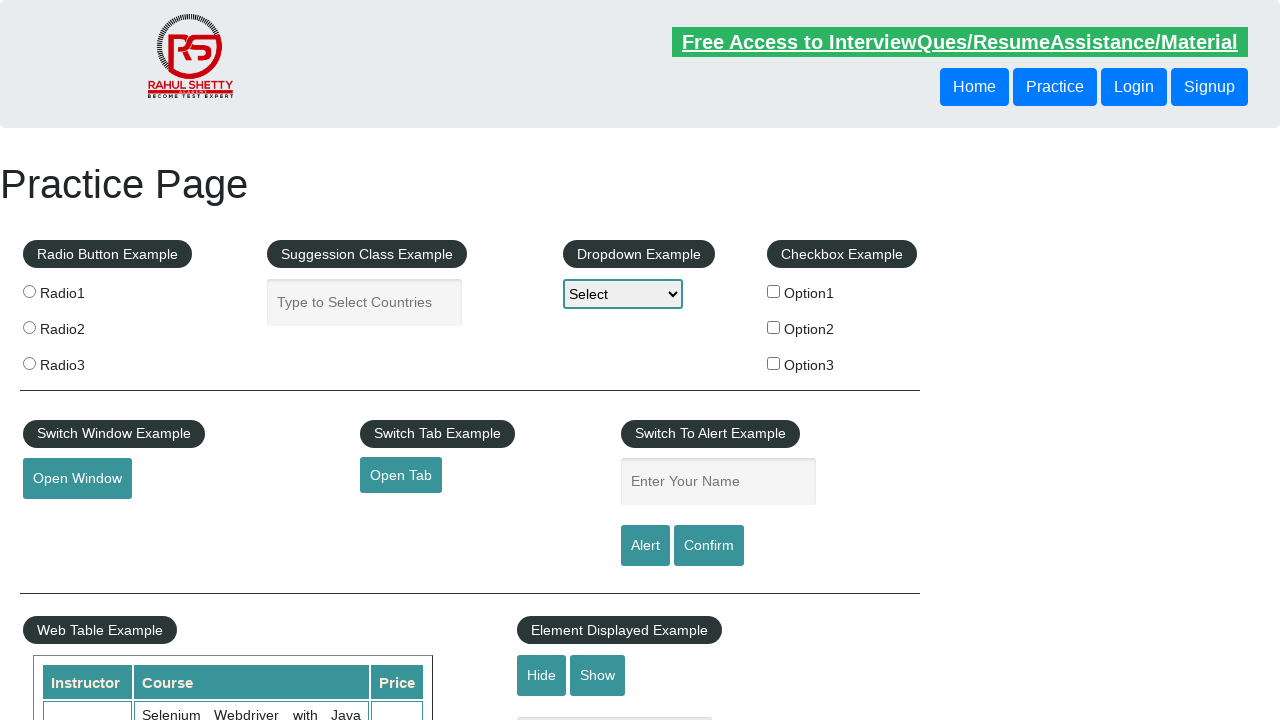

Located cells in row 6
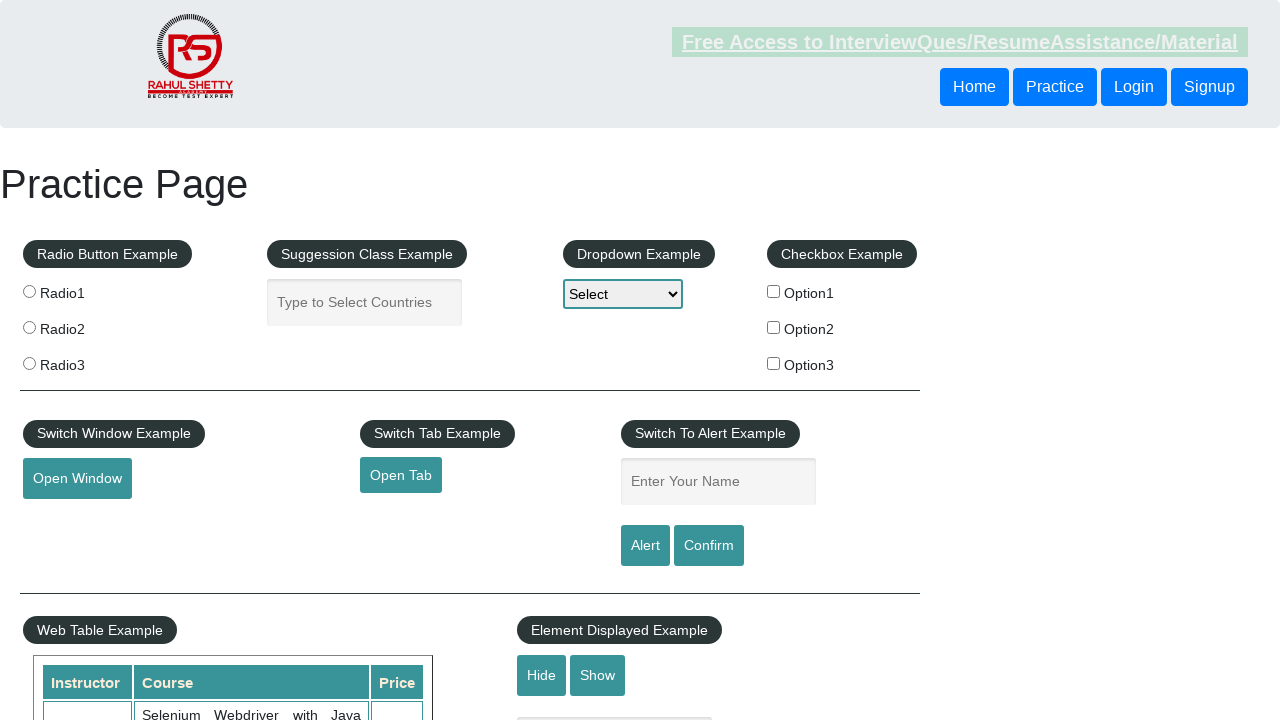

Extracted text from row 6, cell 1: Rahul Shetty
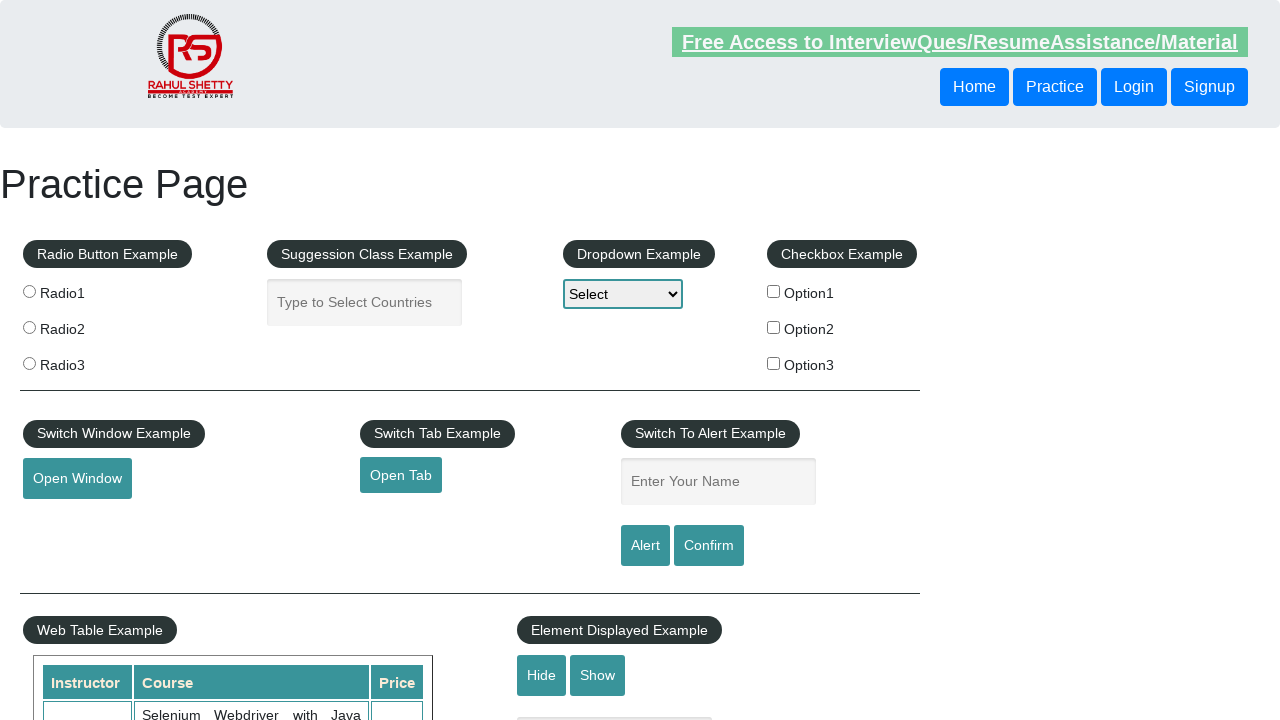

Extracted text from row 6, cell 2: Learn JMETER from Scratch - (Performance + Load) Testing Tool
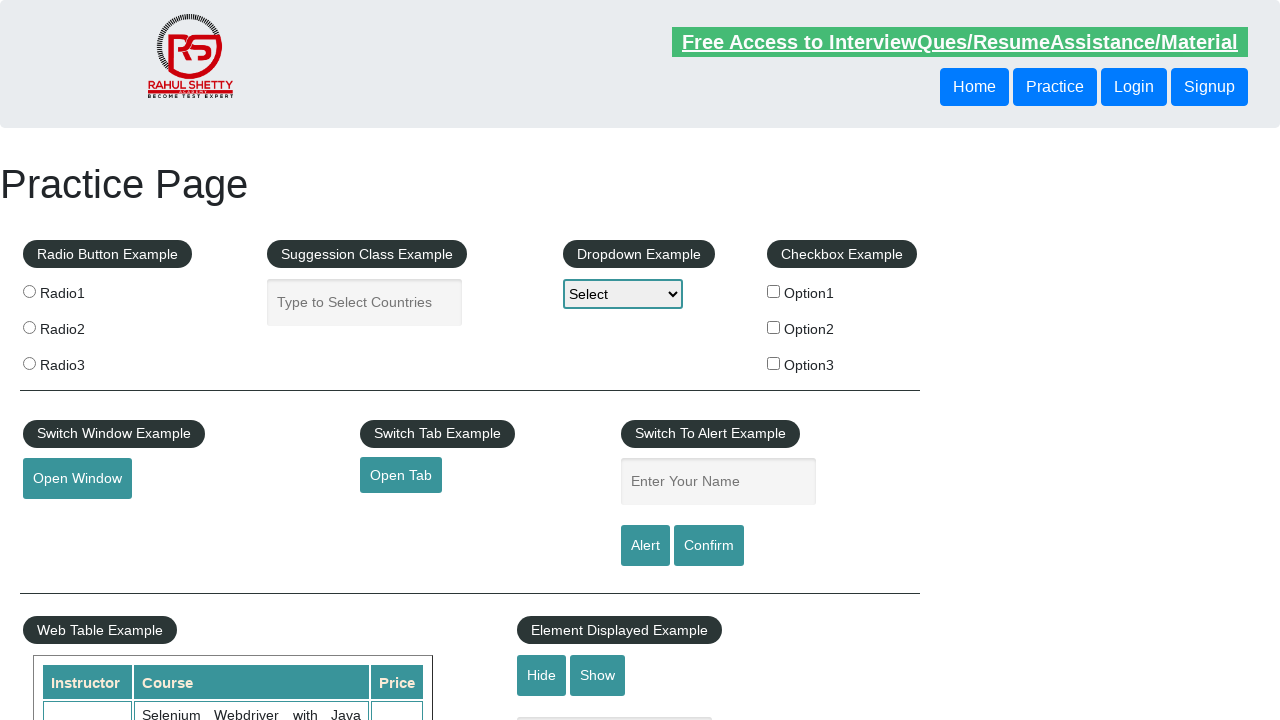

Extracted text from row 6, cell 3: 25
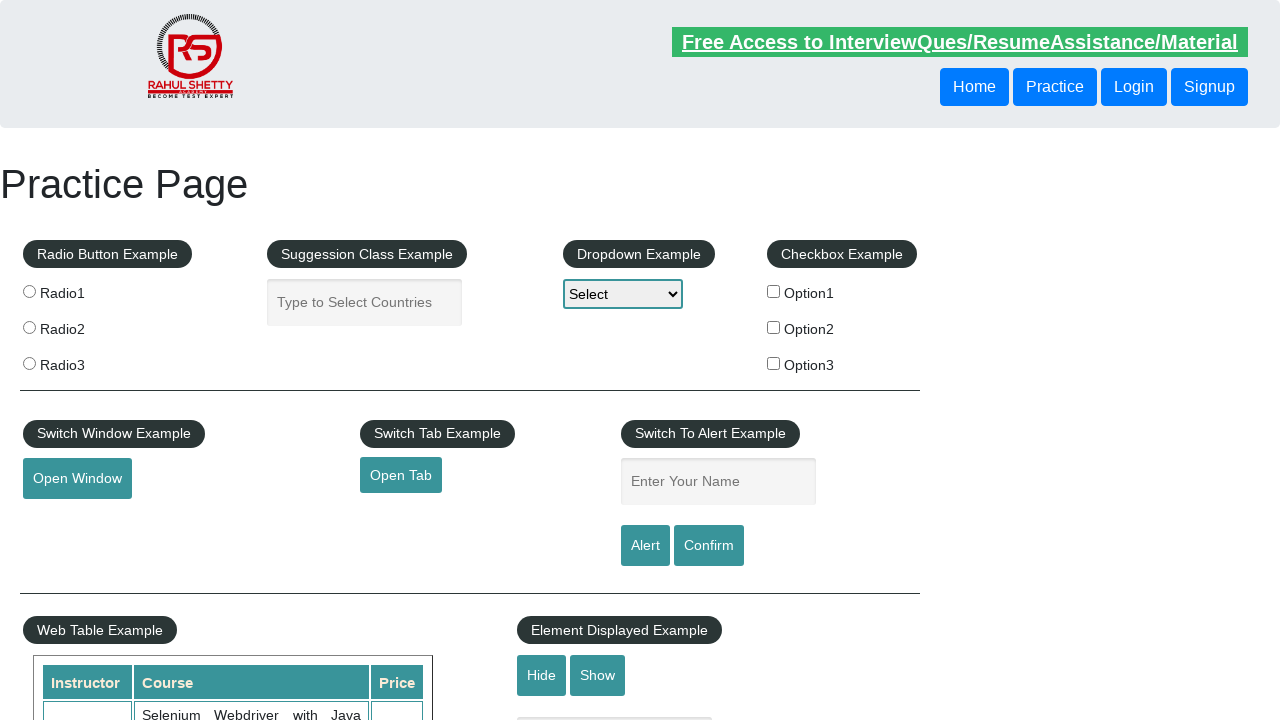

Selected row 7
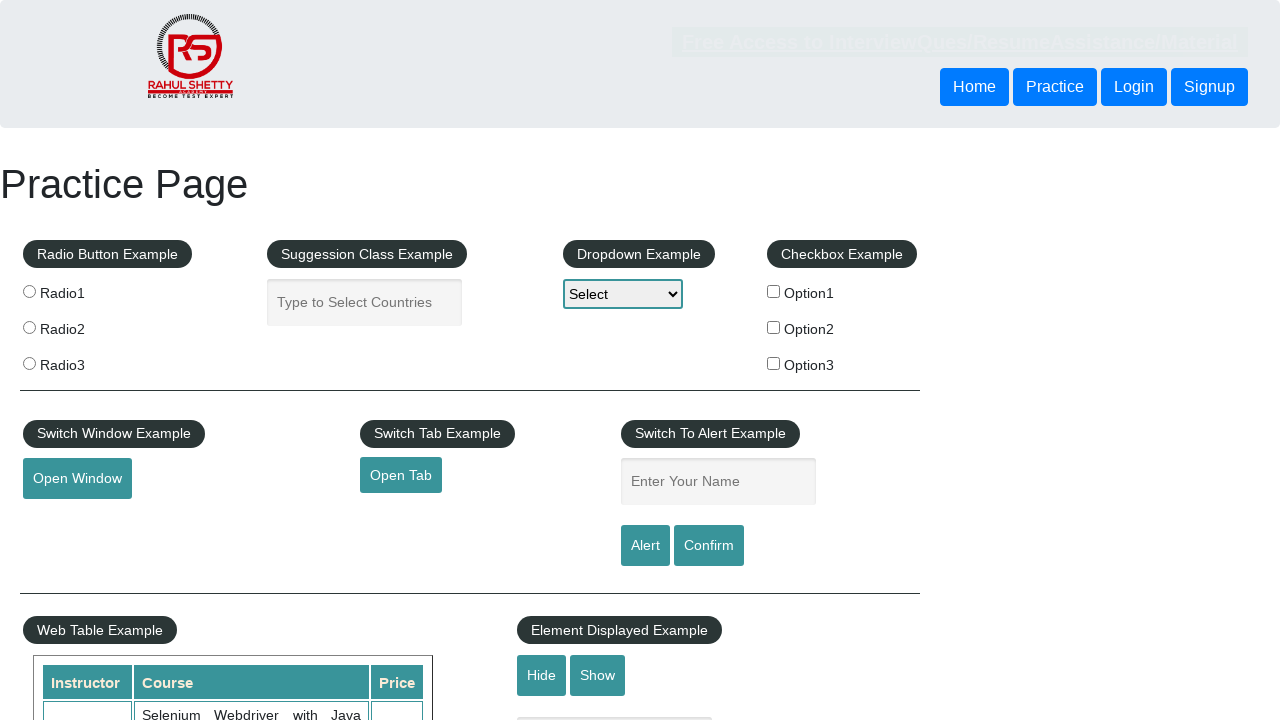

Located cells in row 7
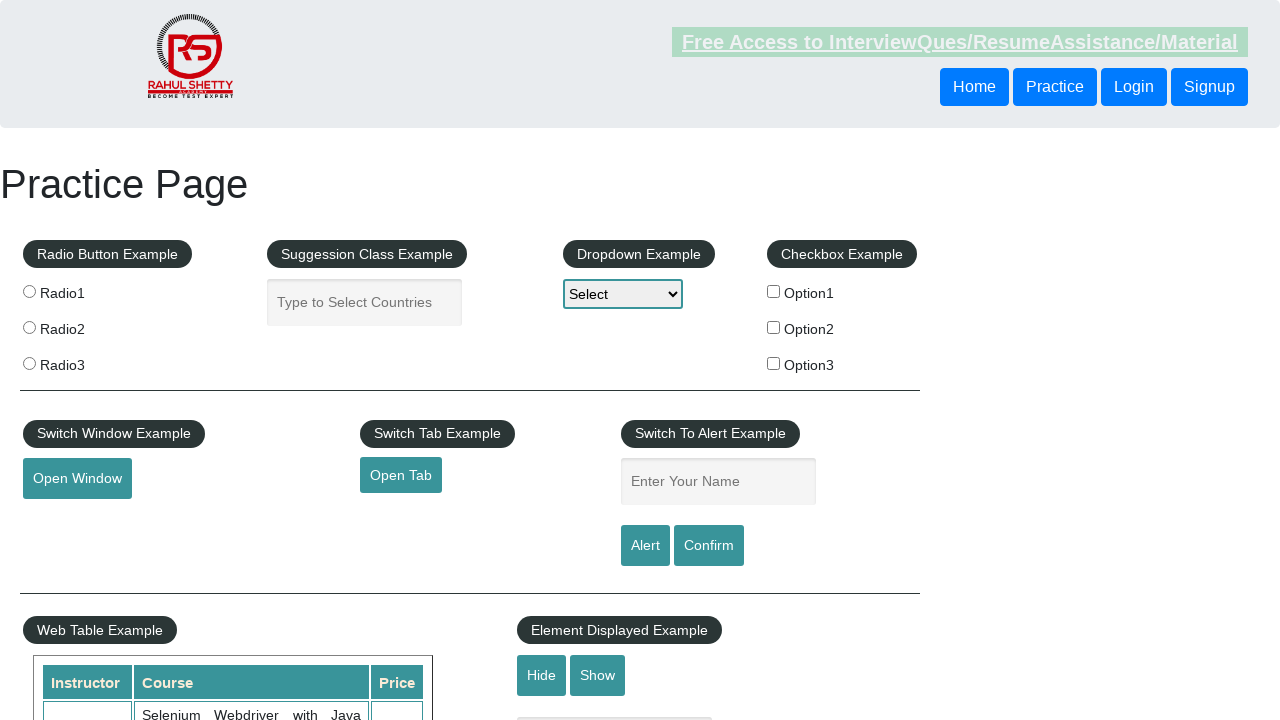

Extracted text from row 7, cell 1: Rahul Shetty
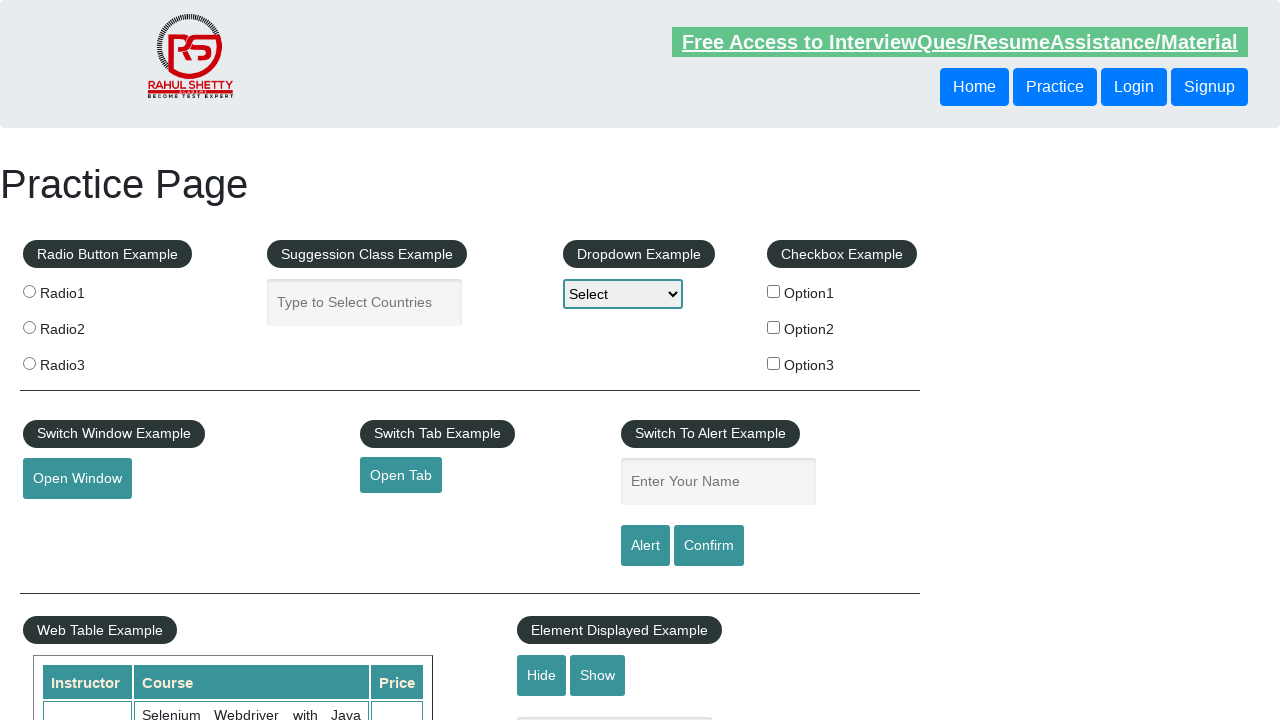

Extracted text from row 7, cell 2: WebServices / REST API Testing with SoapUI
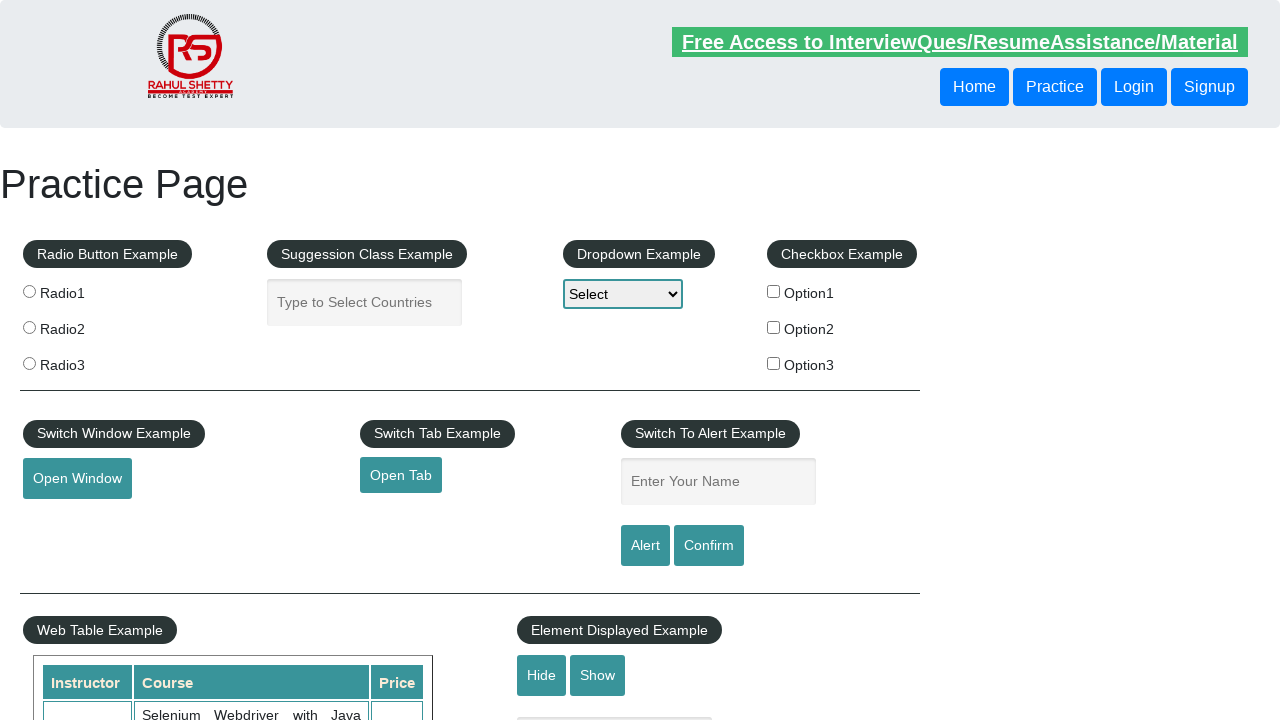

Extracted text from row 7, cell 3: 35
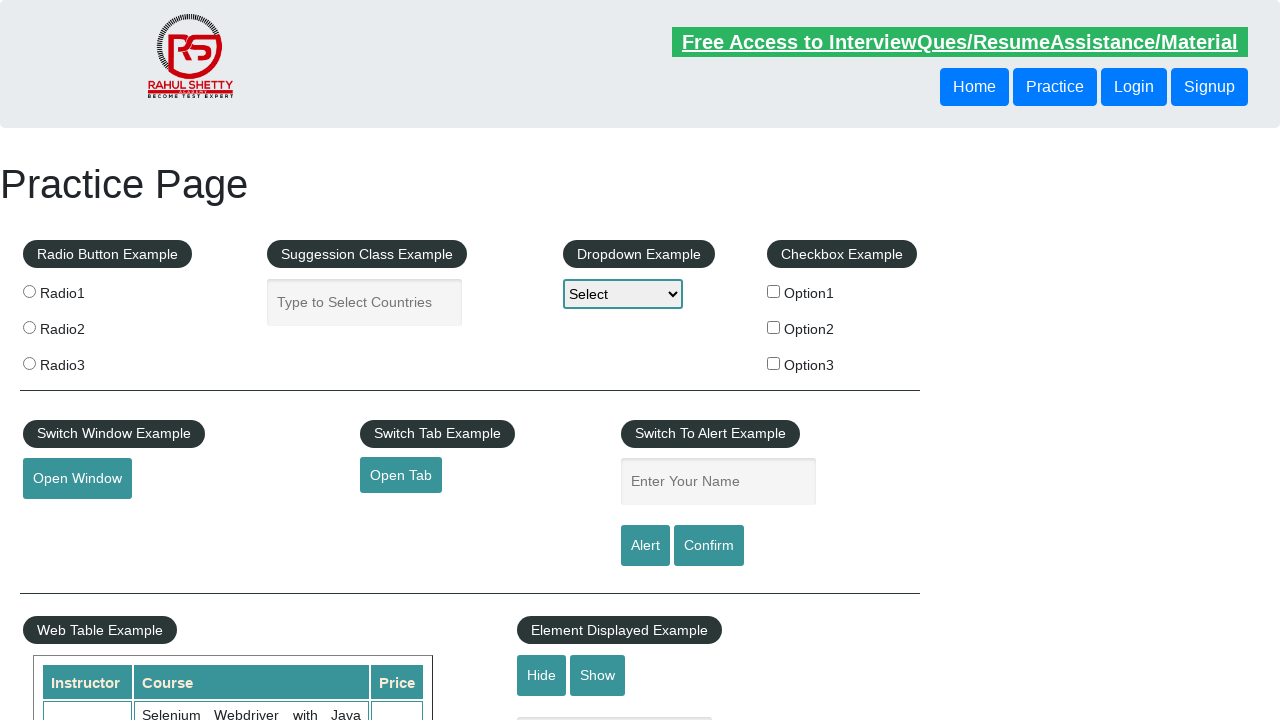

Selected row 8
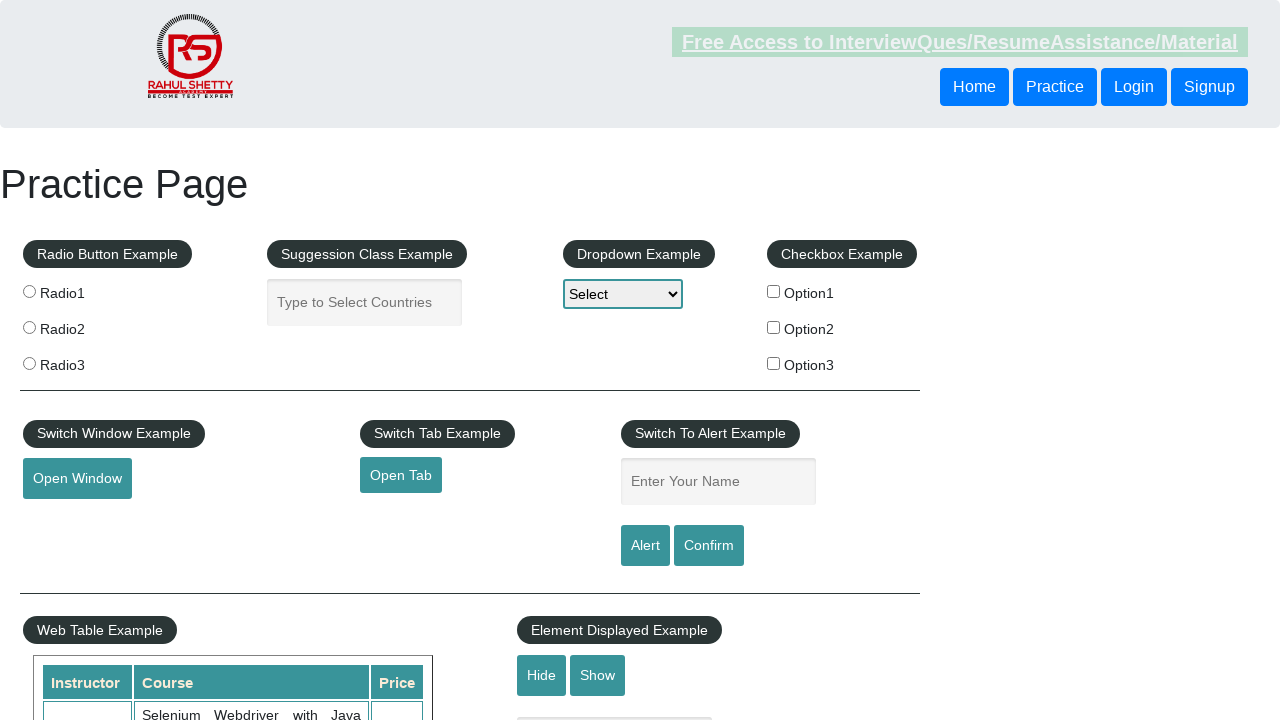

Located cells in row 8
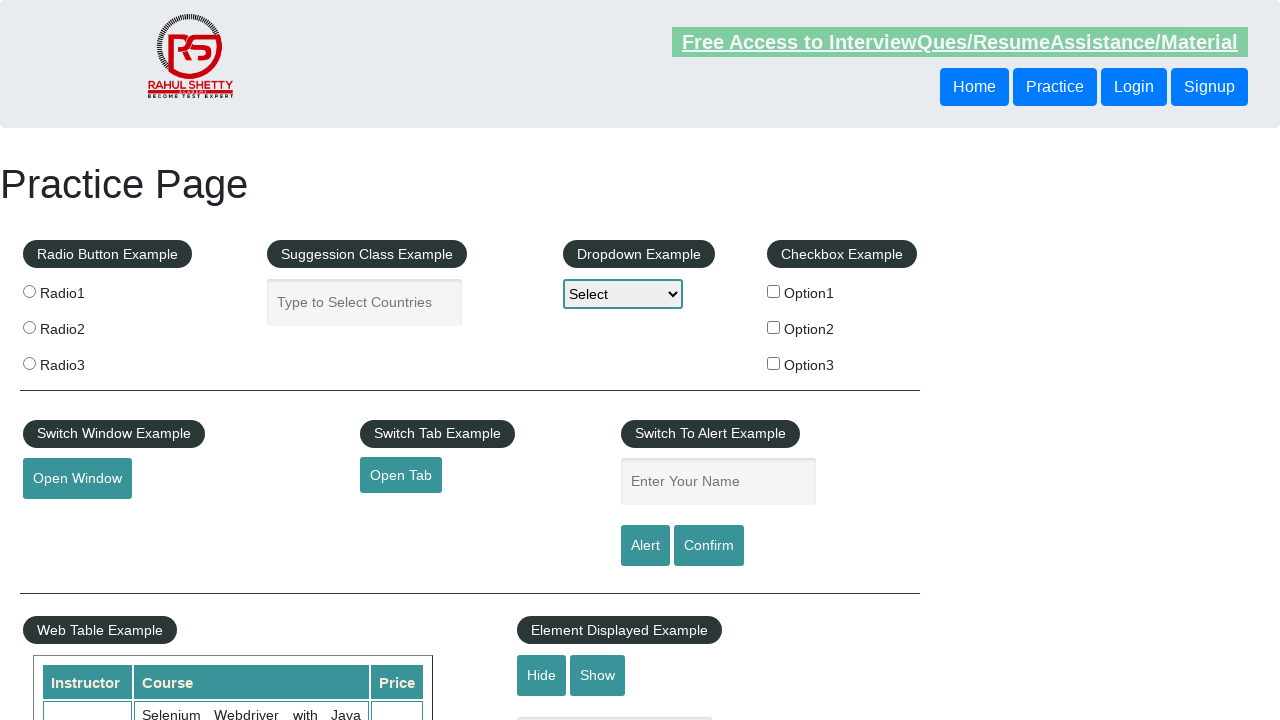

Extracted text from row 8, cell 1: Rahul Shetty
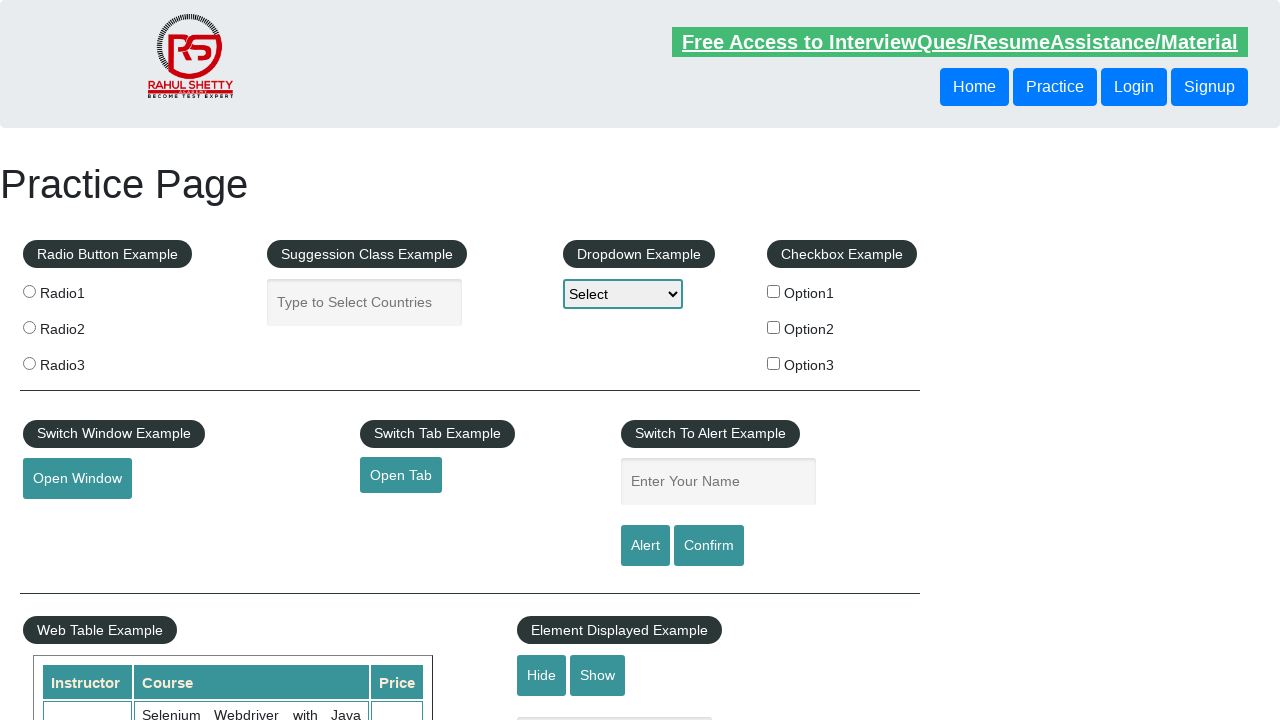

Extracted text from row 8, cell 2: QA Expert Course :Software Testing + Bugzilla + SQL + Agile
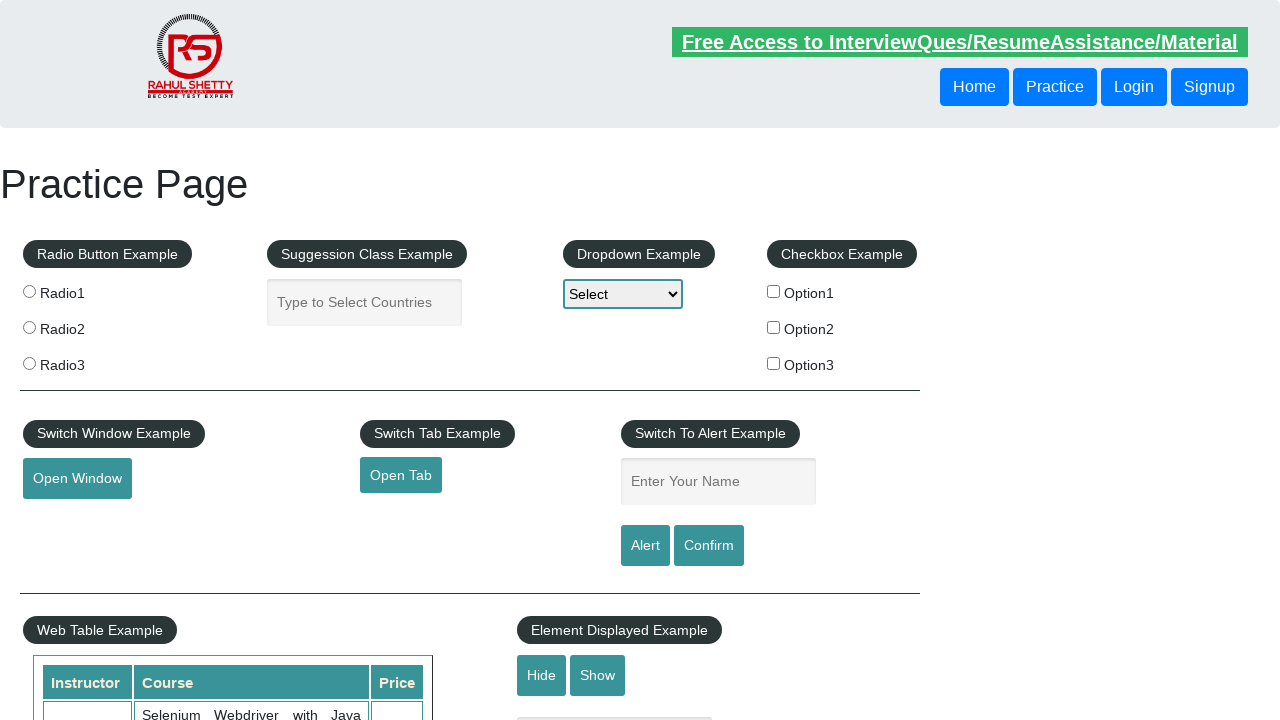

Extracted text from row 8, cell 3: 25
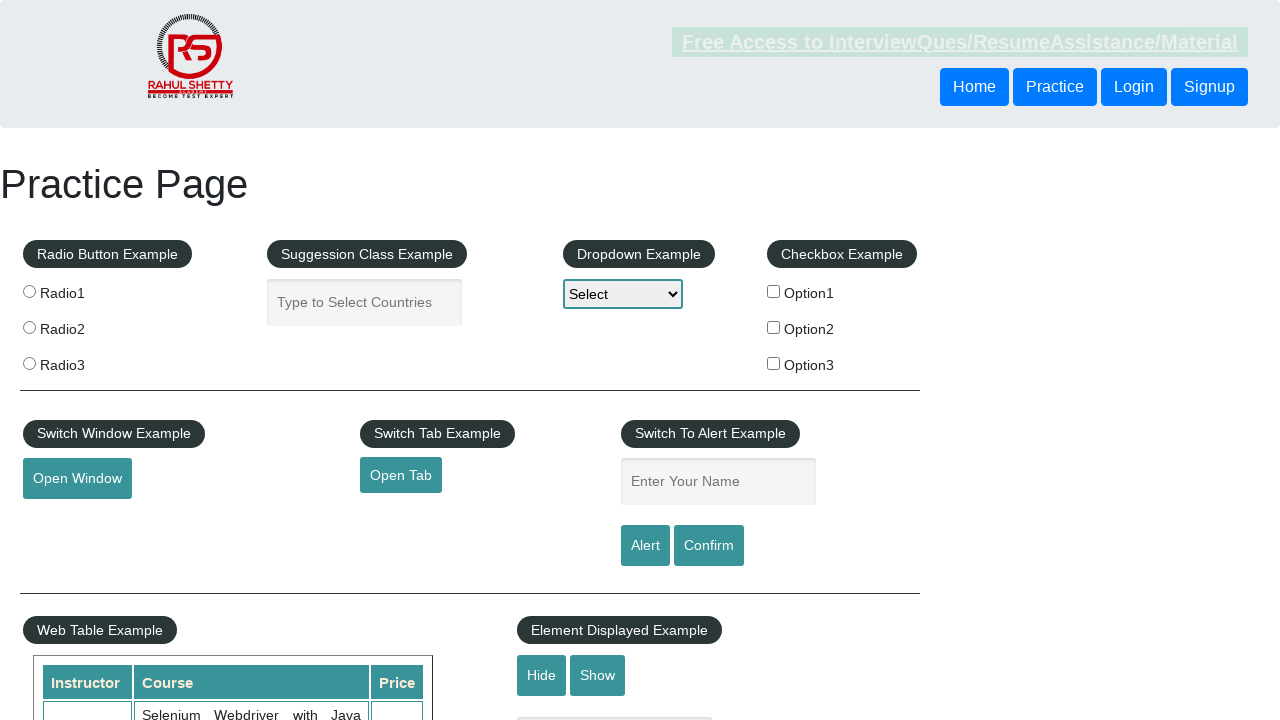

Selected row 9
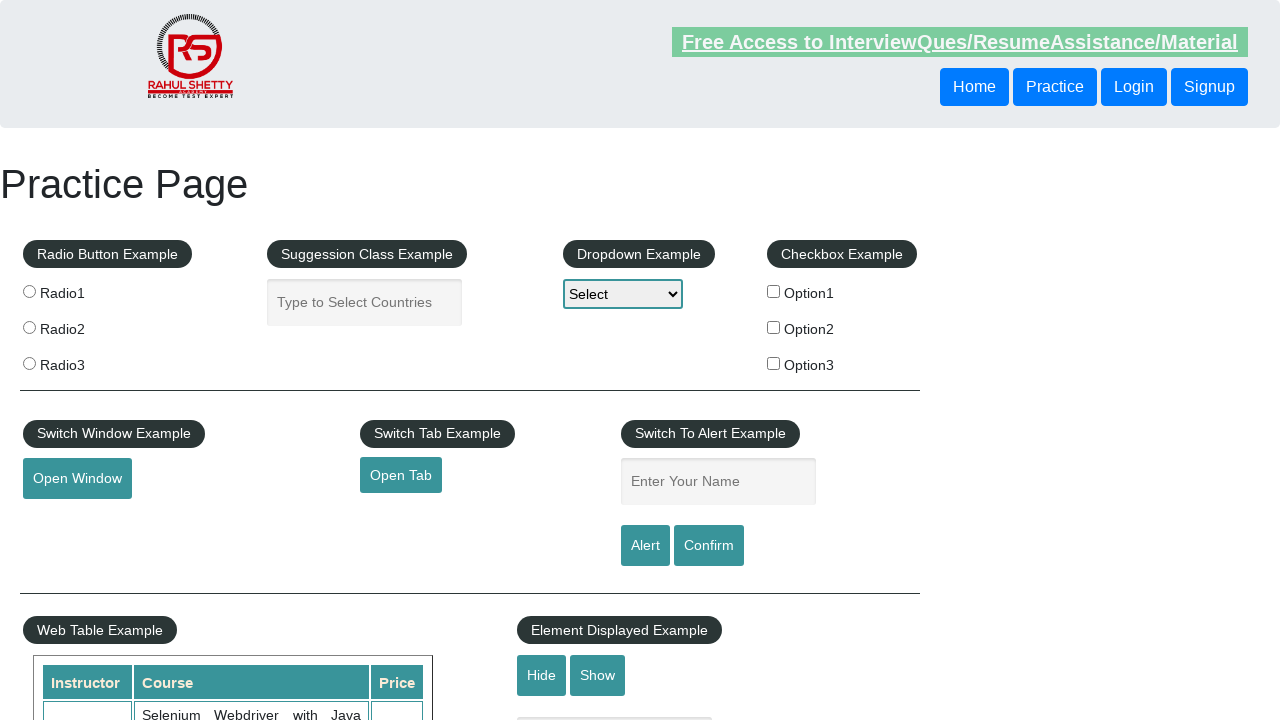

Located cells in row 9
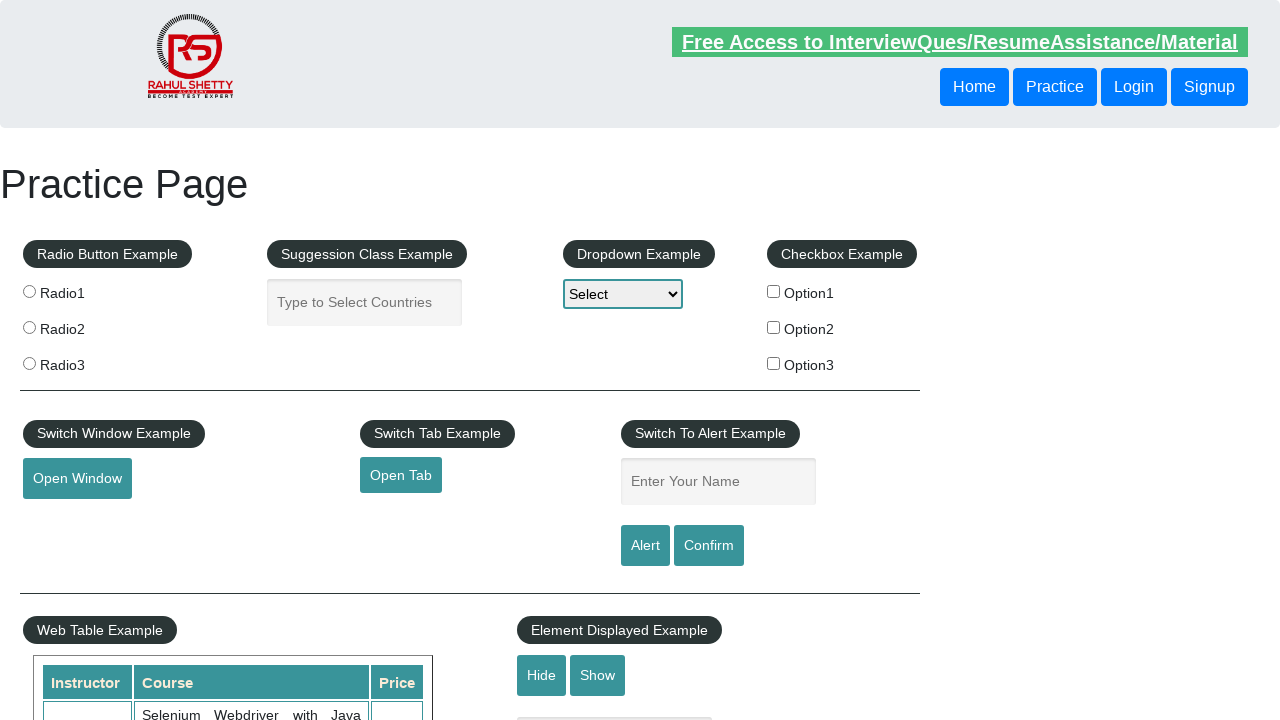

Extracted text from row 9, cell 1: Rahul Shetty
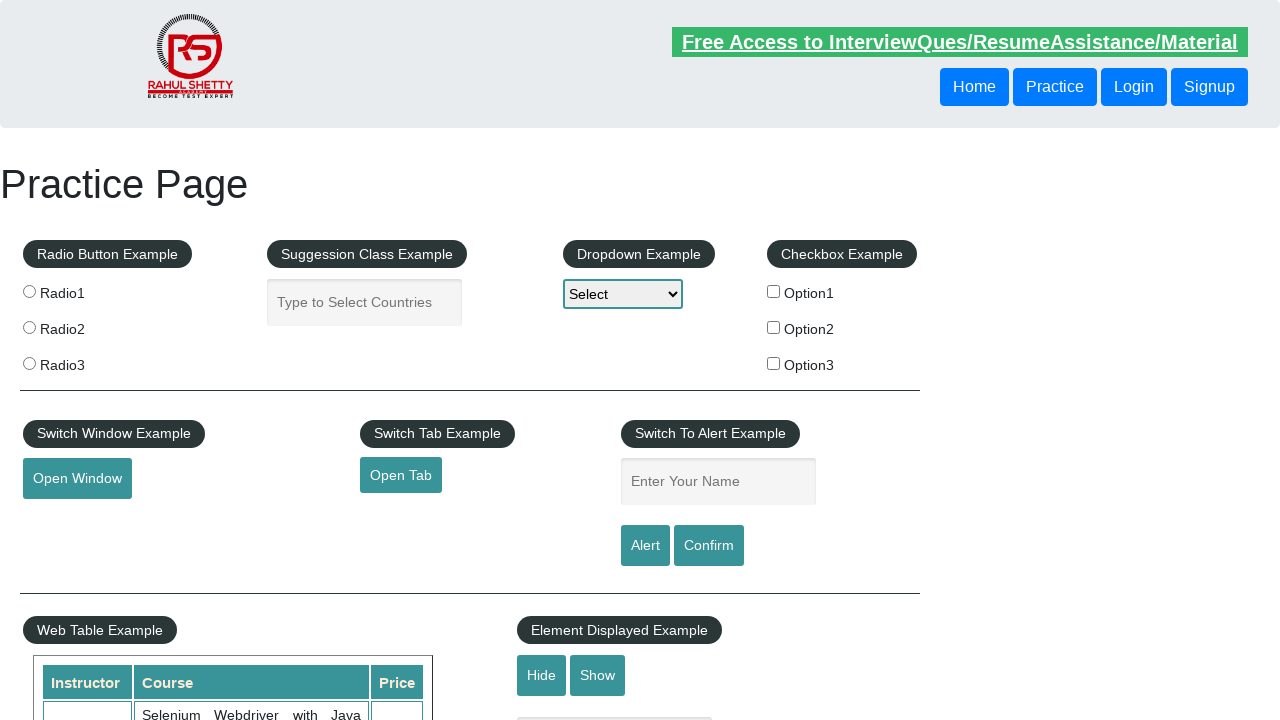

Extracted text from row 9, cell 2: Master Selenium Automation in simple Python Language
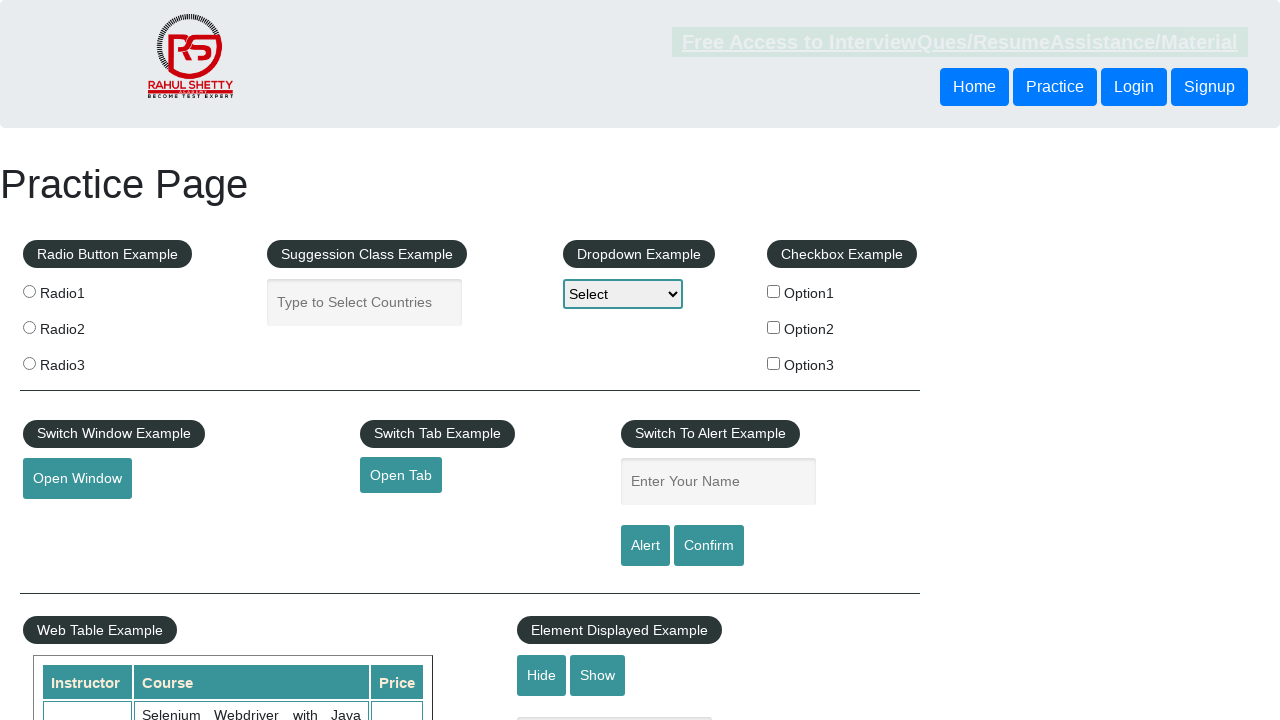

Extracted text from row 9, cell 3: 25
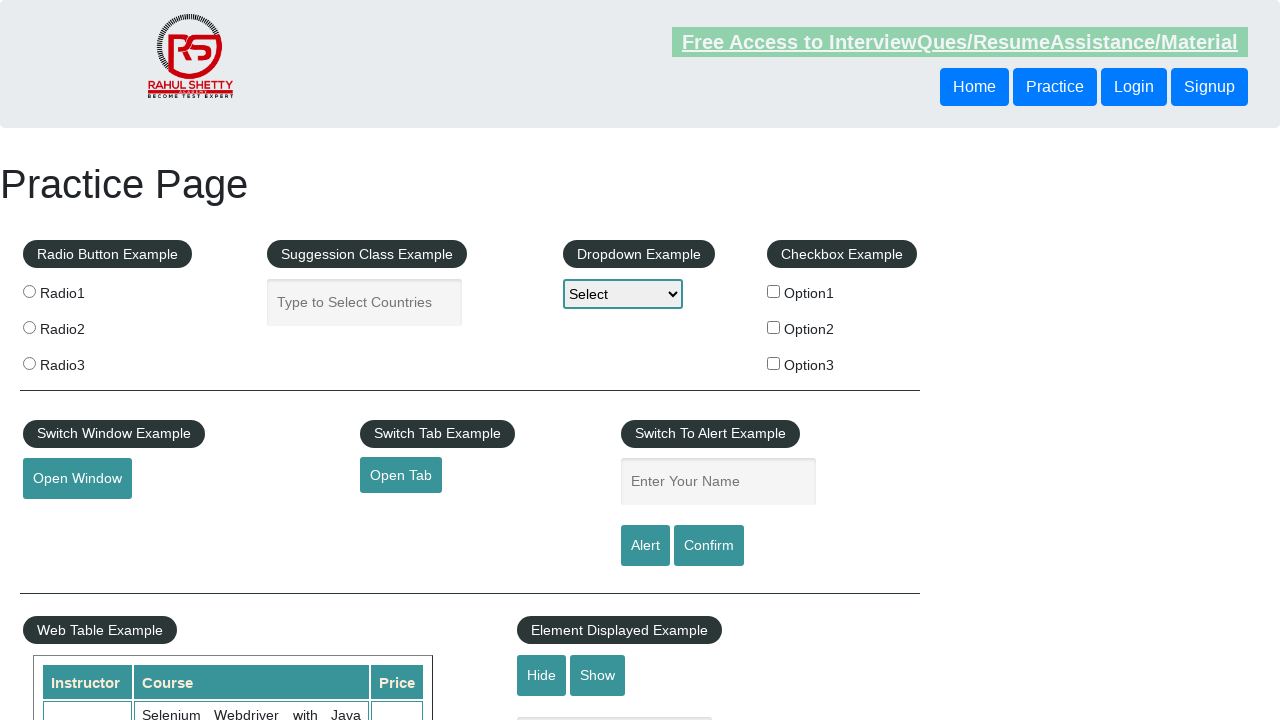

Selected row 10
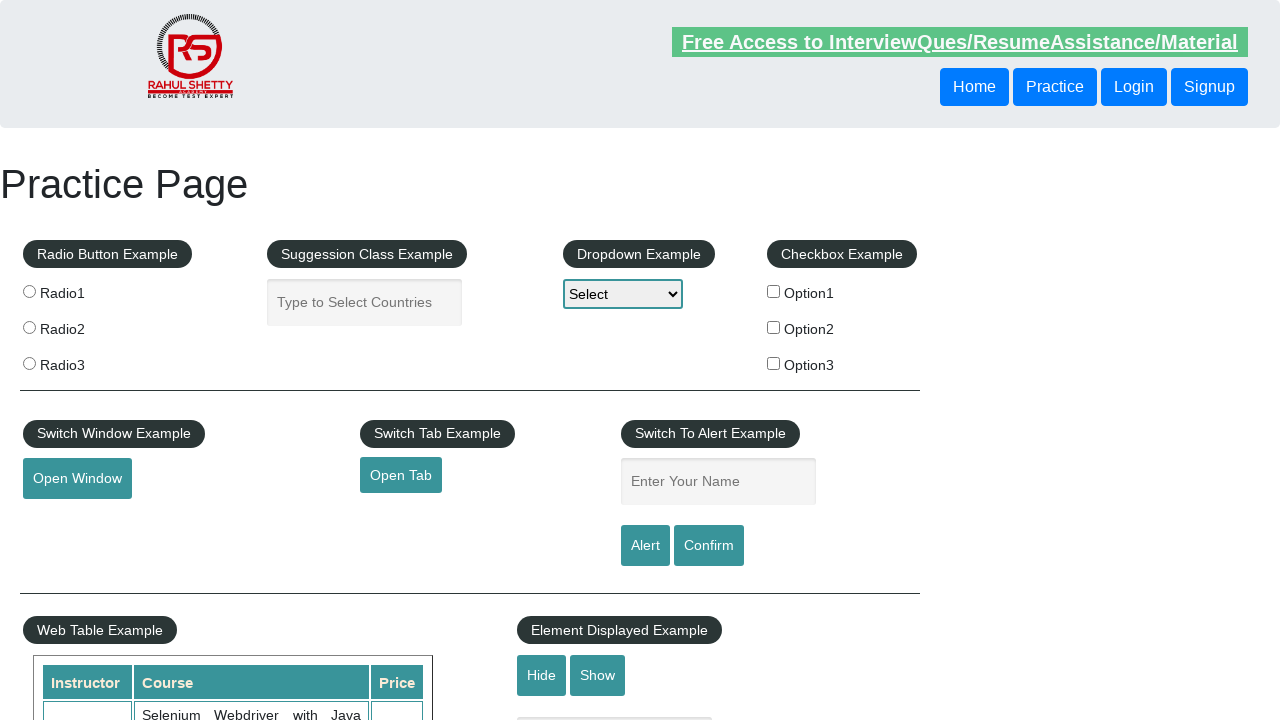

Located cells in row 10
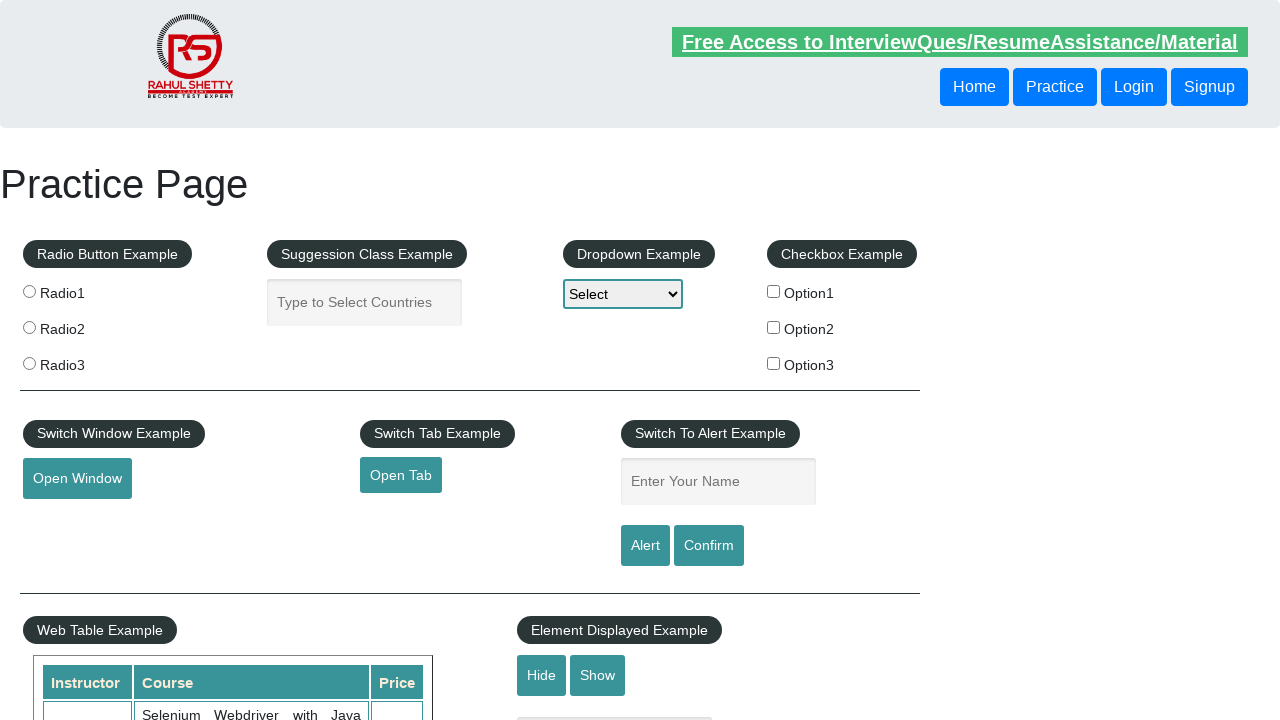

Extracted text from row 10, cell 1: Rahul Shetty
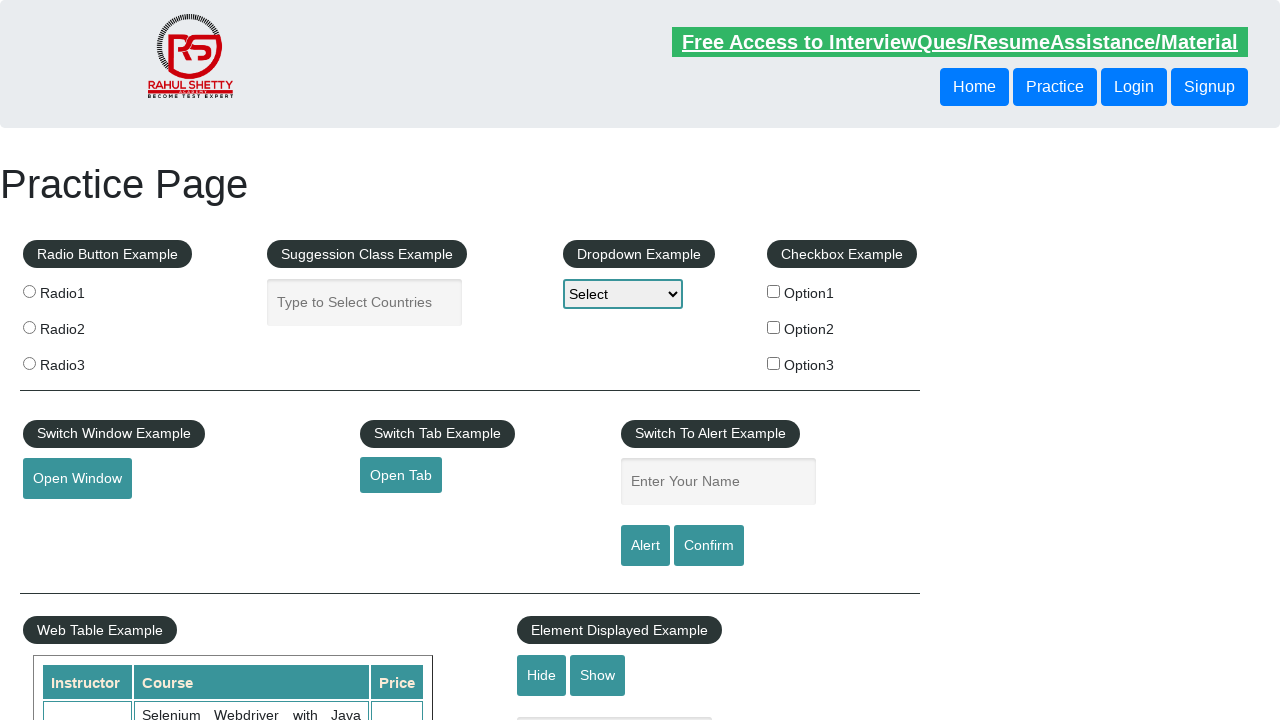

Extracted text from row 10, cell 2: Advanced Selenium Framework Pageobject, TestNG, Maven, Jenkins,C
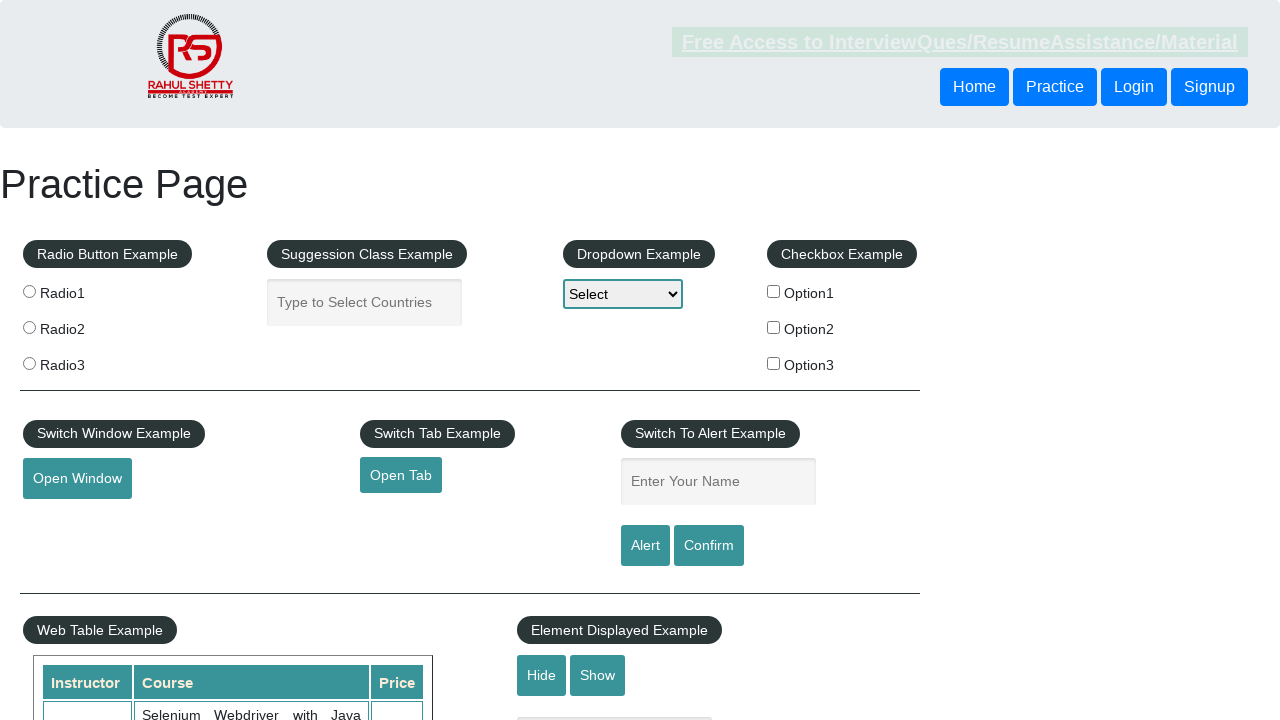

Extracted text from row 10, cell 3: 20
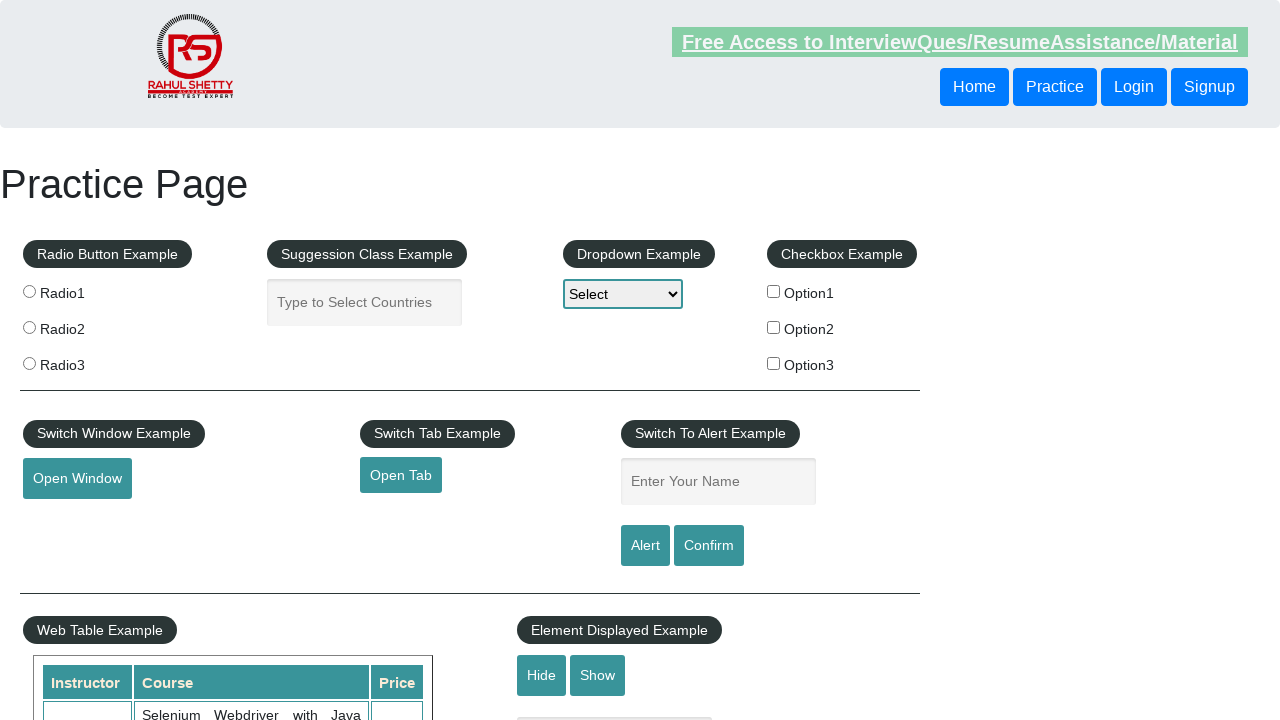

Selected row 11
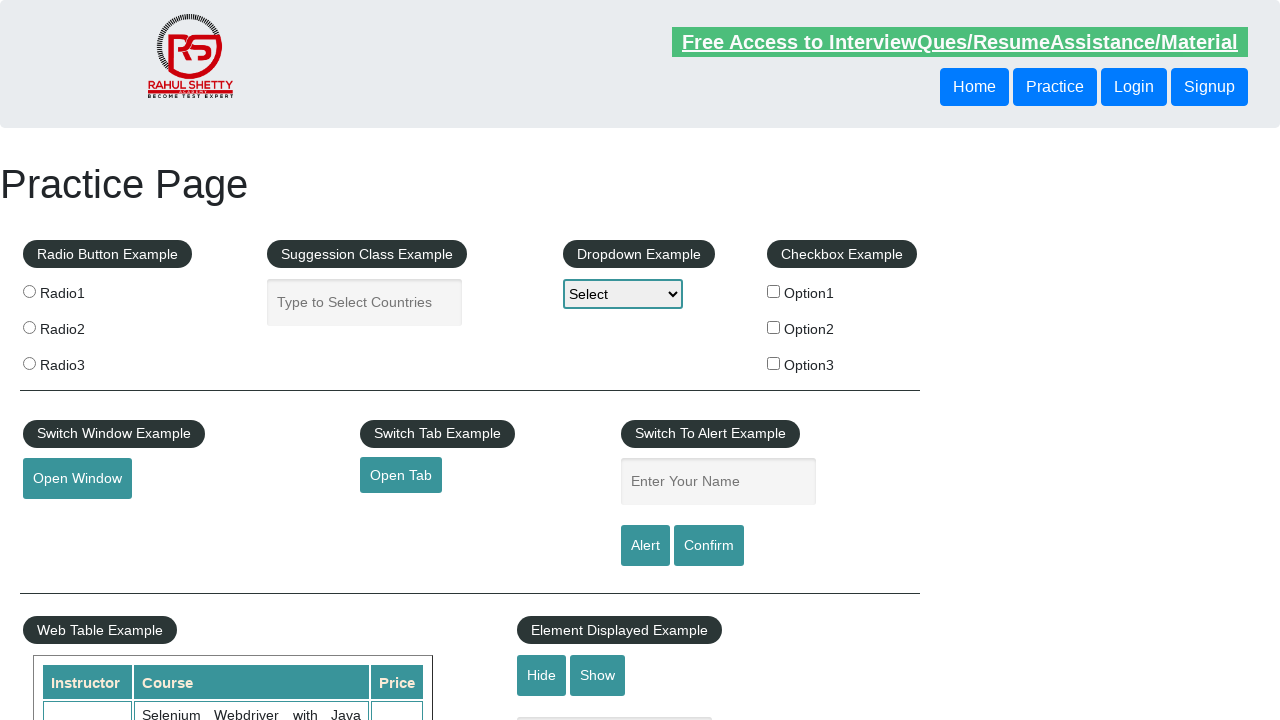

Located cells in row 11
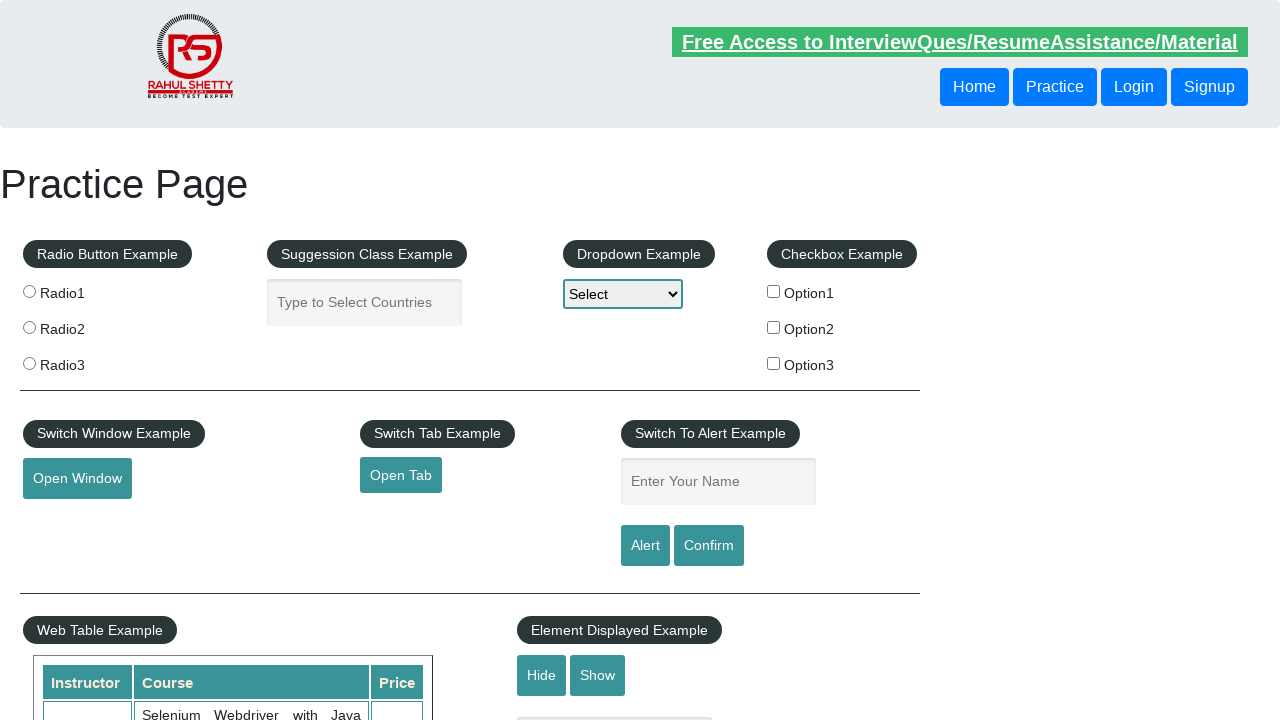

Extracted text from row 11, cell 1: Rahul Shetty
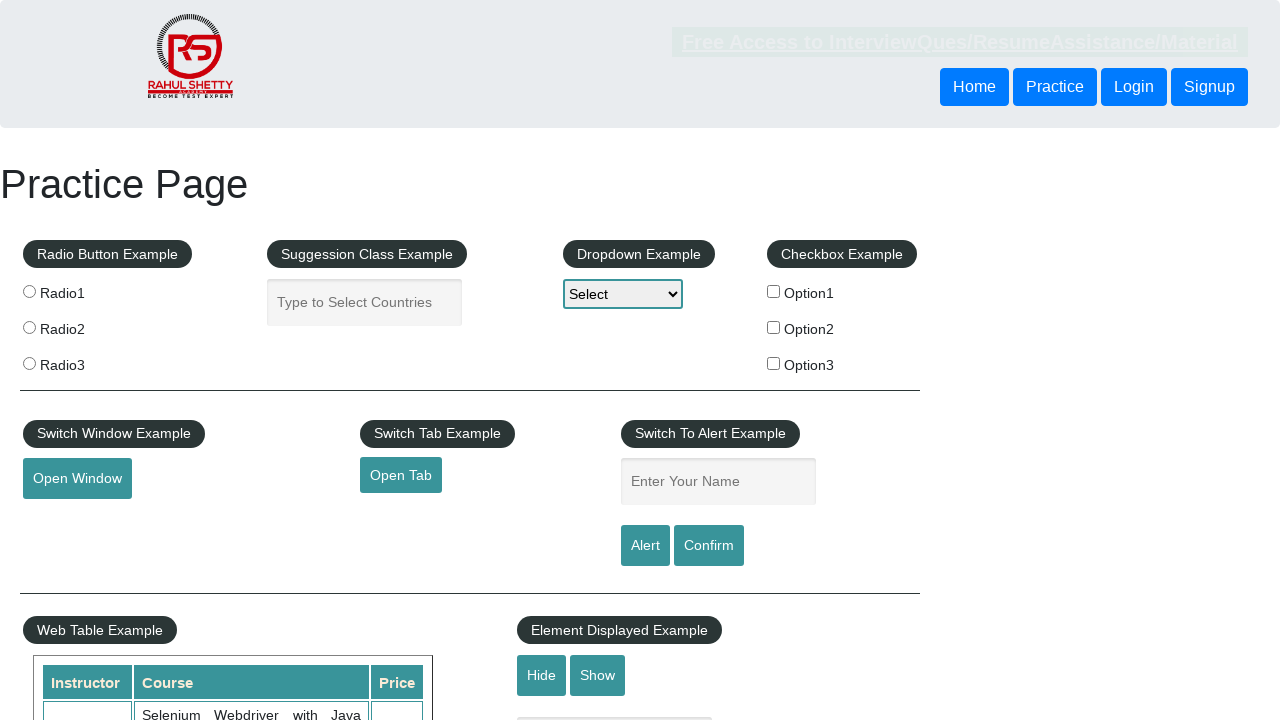

Extracted text from row 11, cell 2: Write effective QA Resume that will turn to interview call
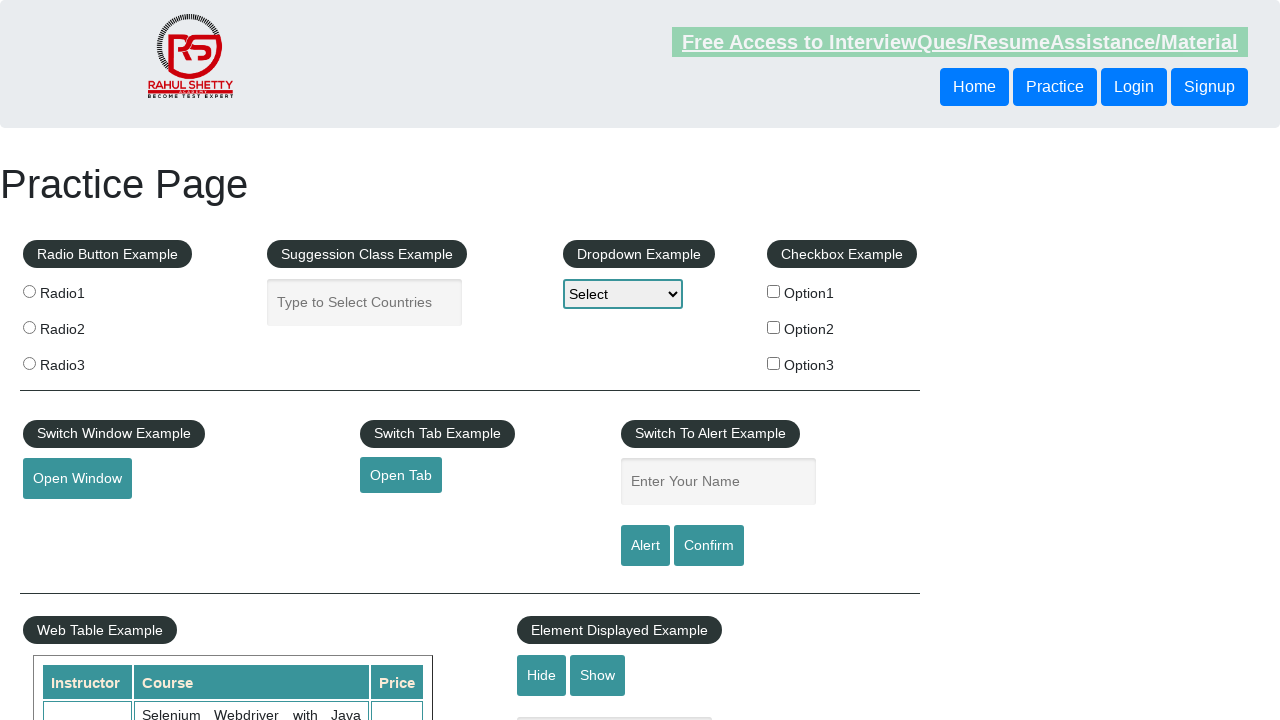

Extracted text from row 11, cell 3: 0
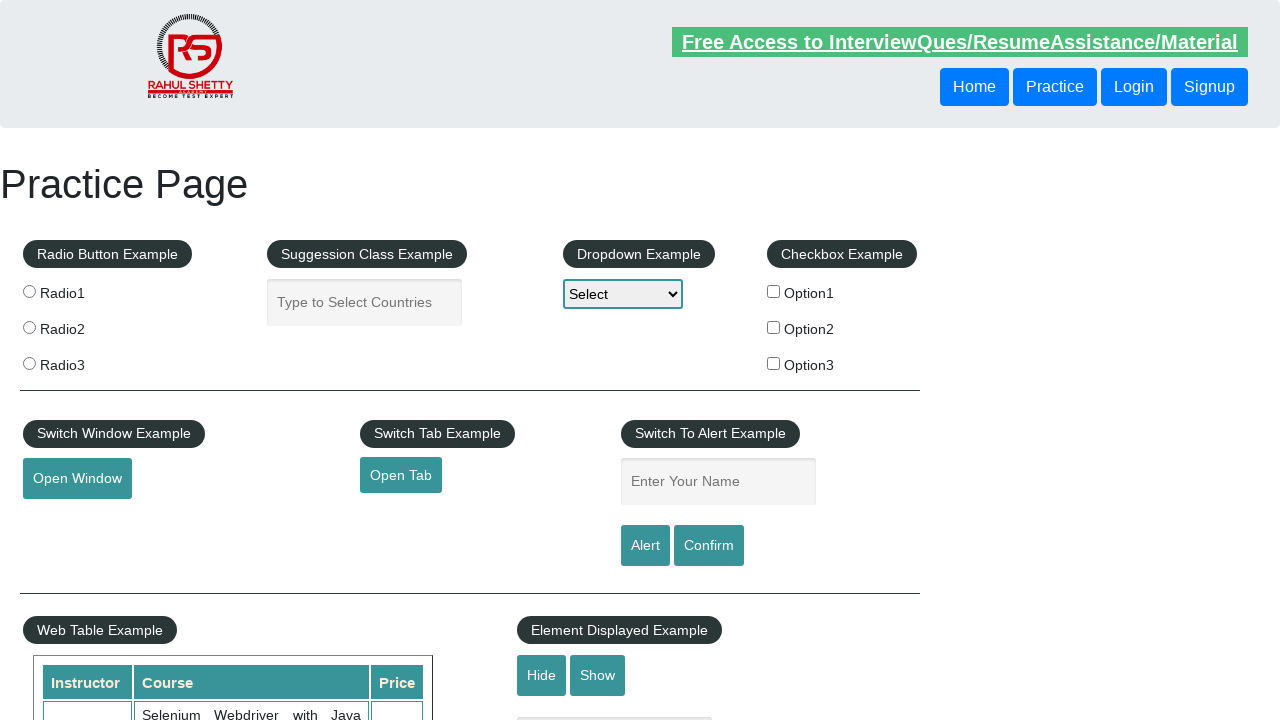

Located all price elements in Web Table Example
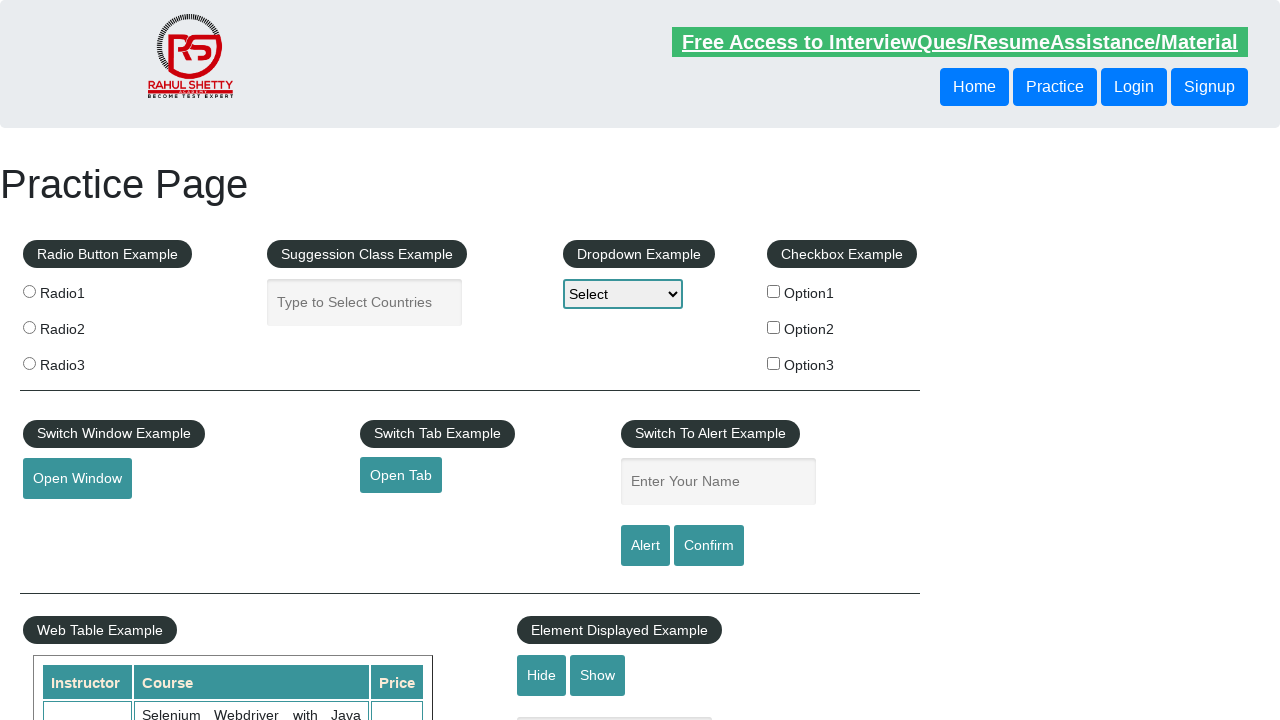

Extracted price from row 1: 30
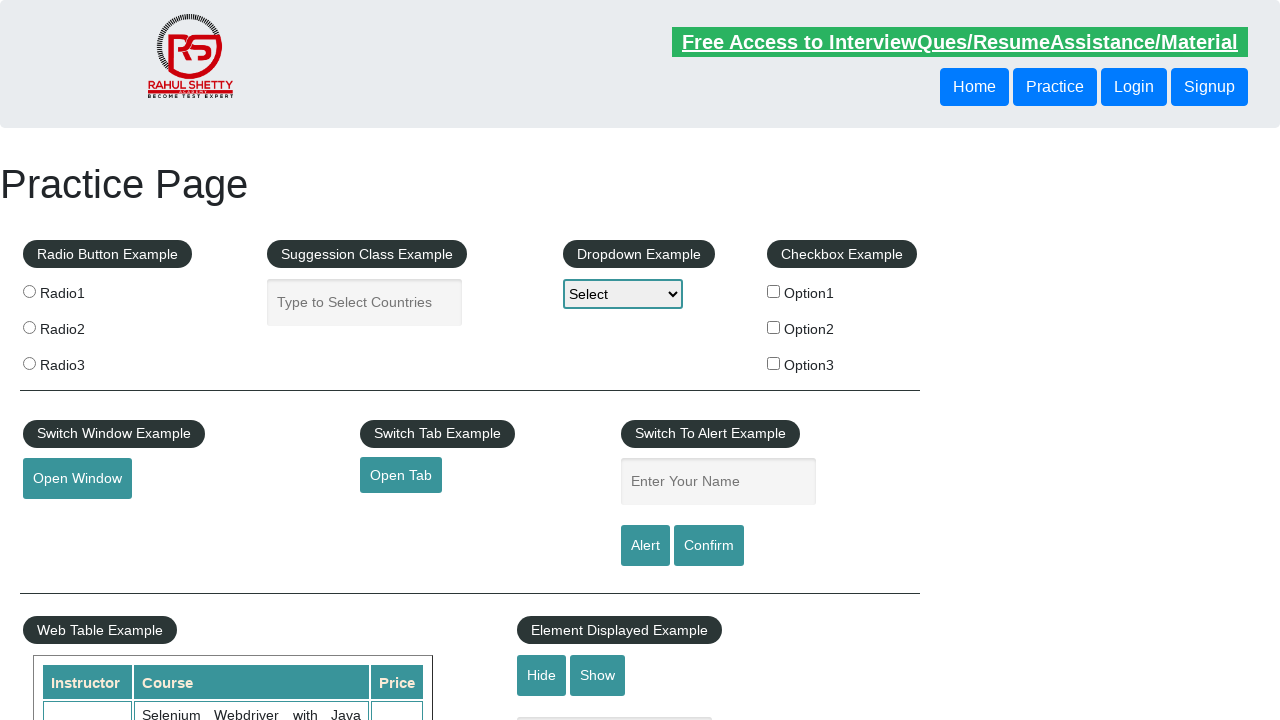

Extracted price from row 2: 25
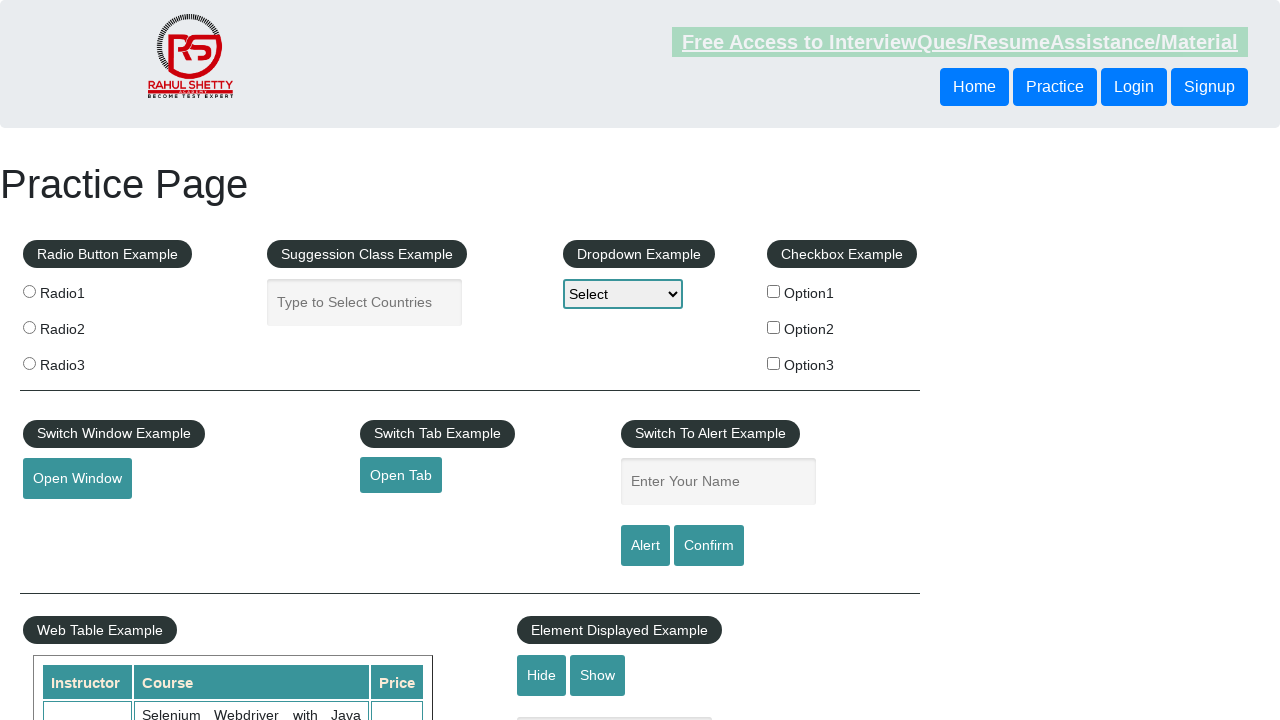

Extracted price from row 3: 30
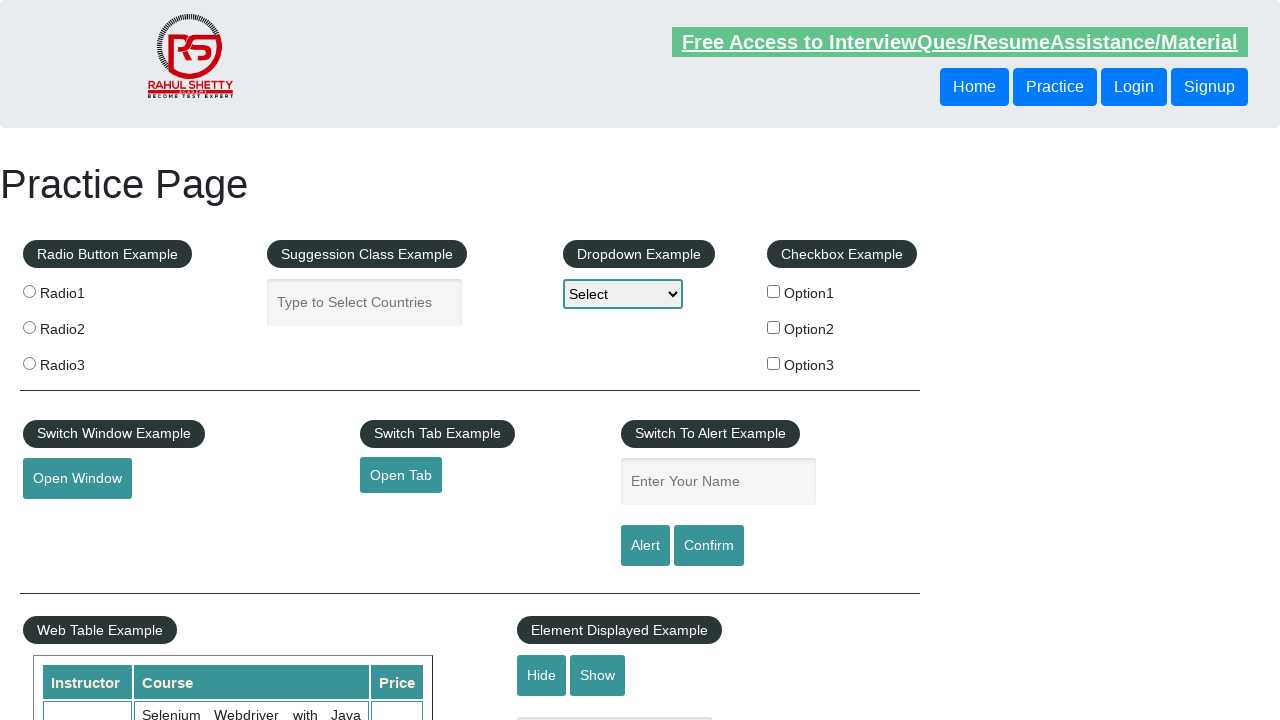

Extracted price from row 4: 20
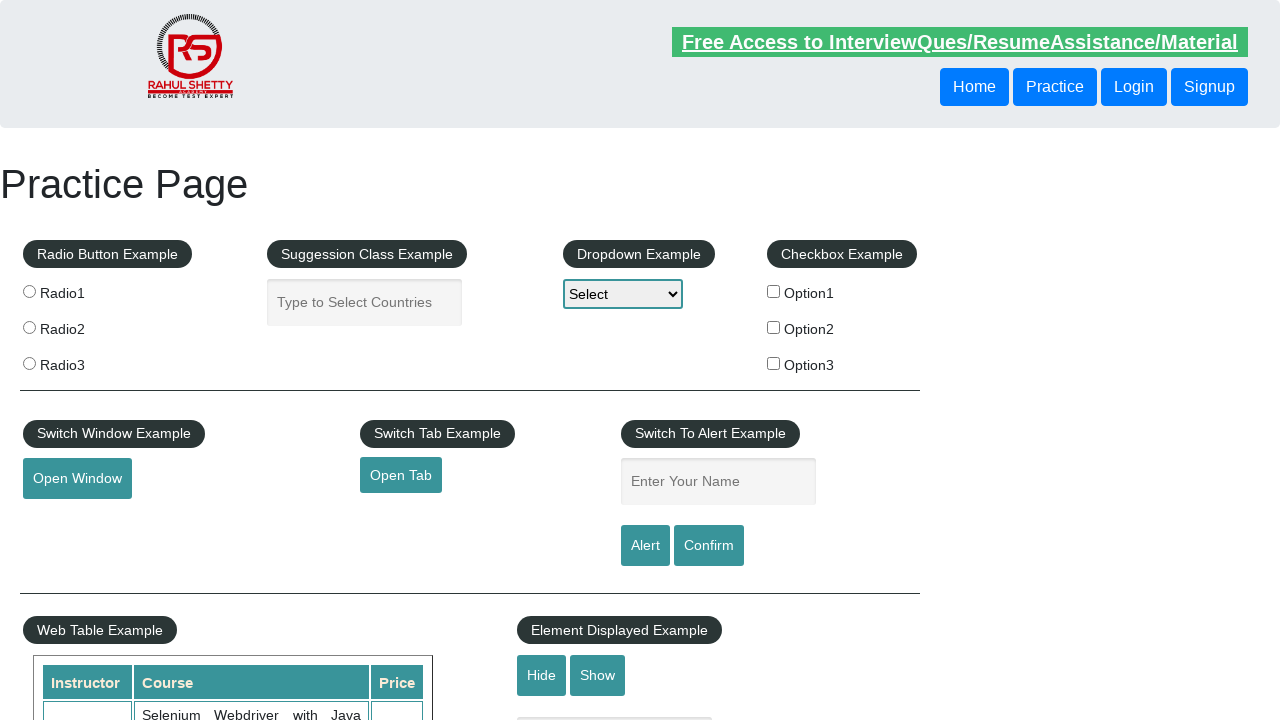

Extracted price from row 5: 25
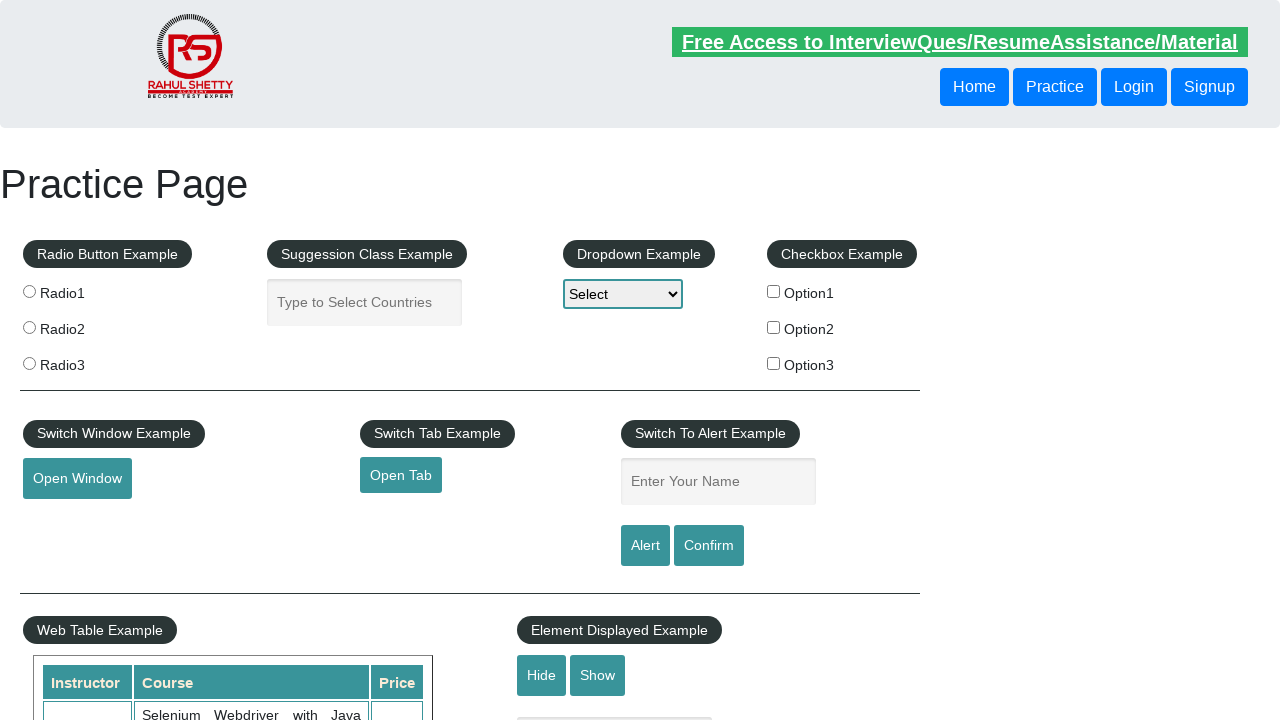

Extracted price from row 6: 35
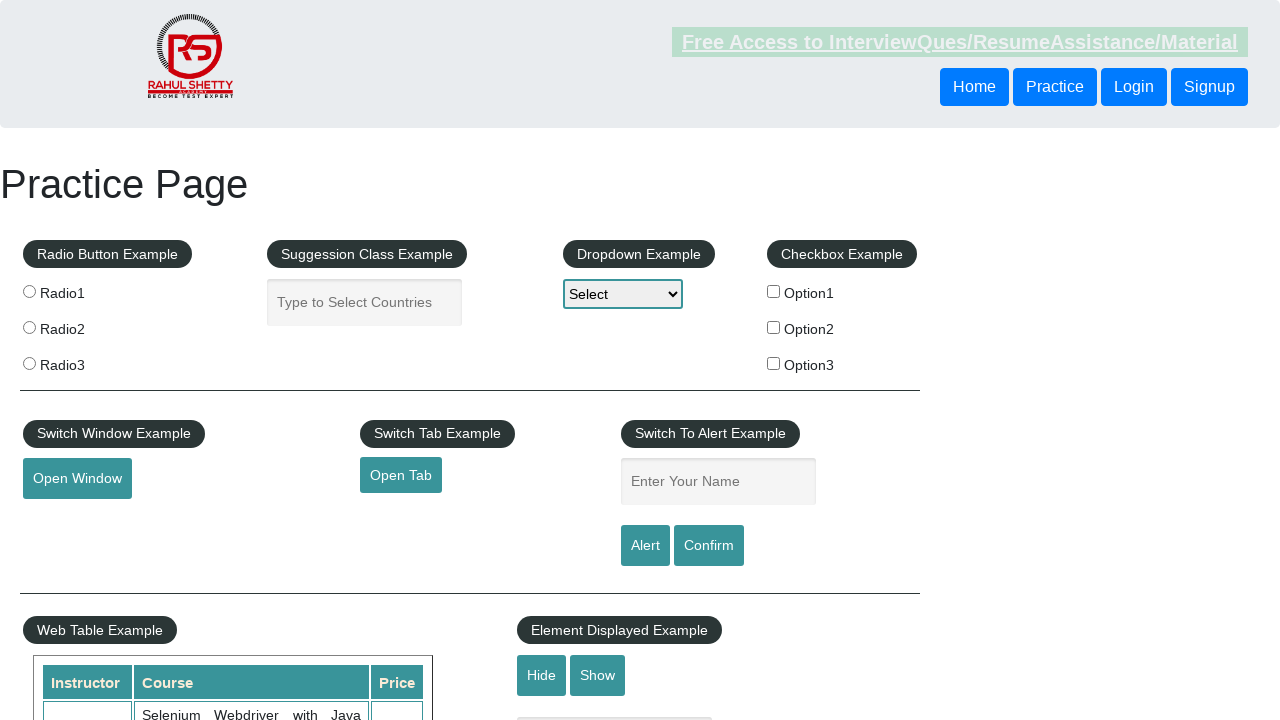

Extracted price from row 7: 25
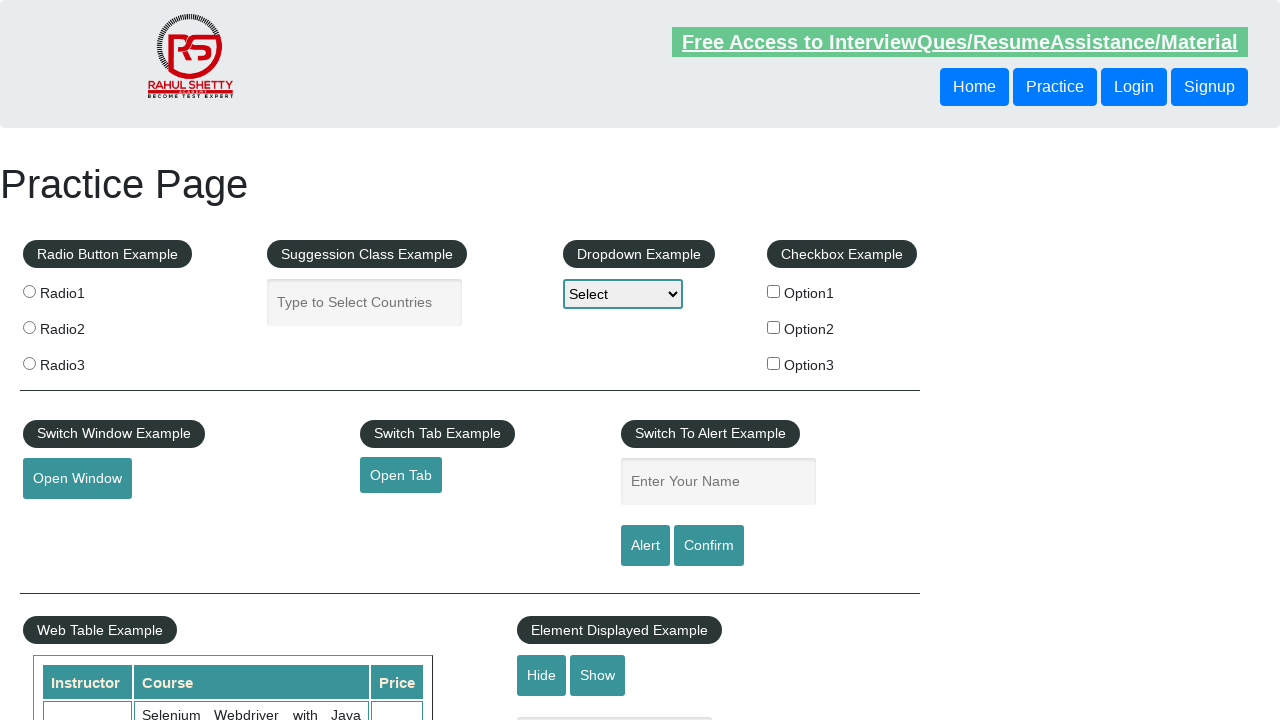

Extracted price from row 8: 25
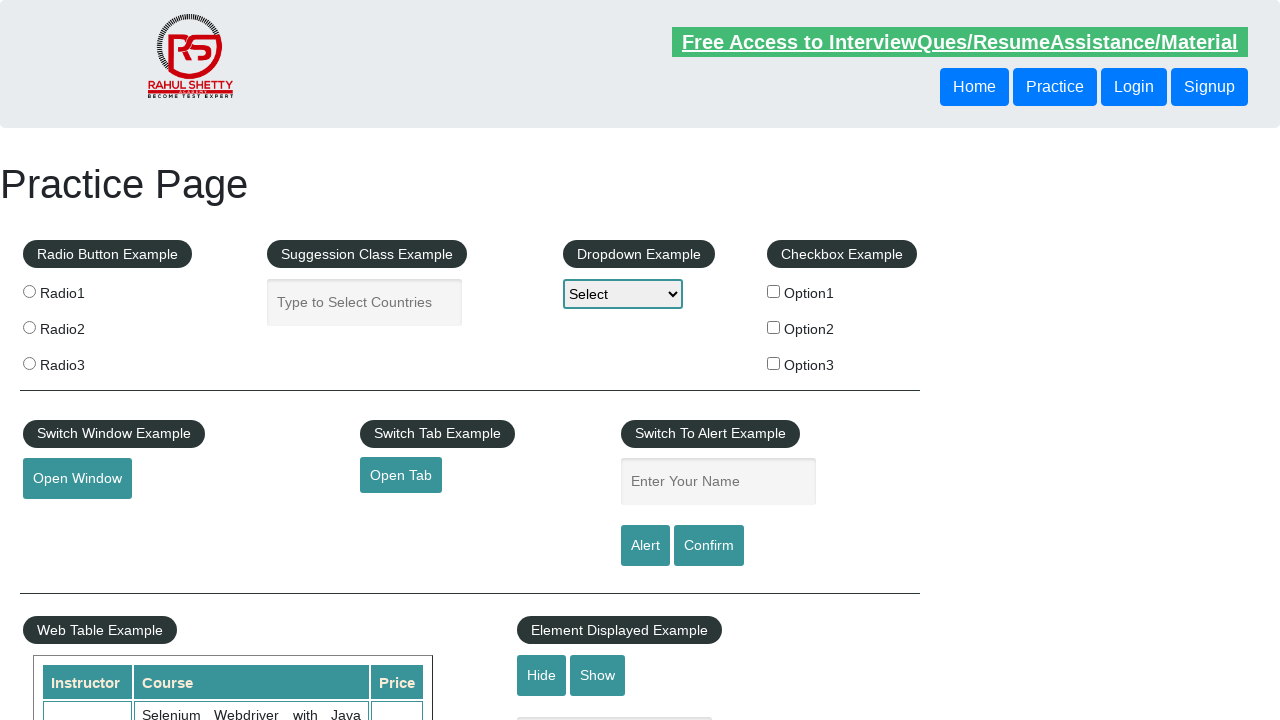

Extracted price from row 9: 20
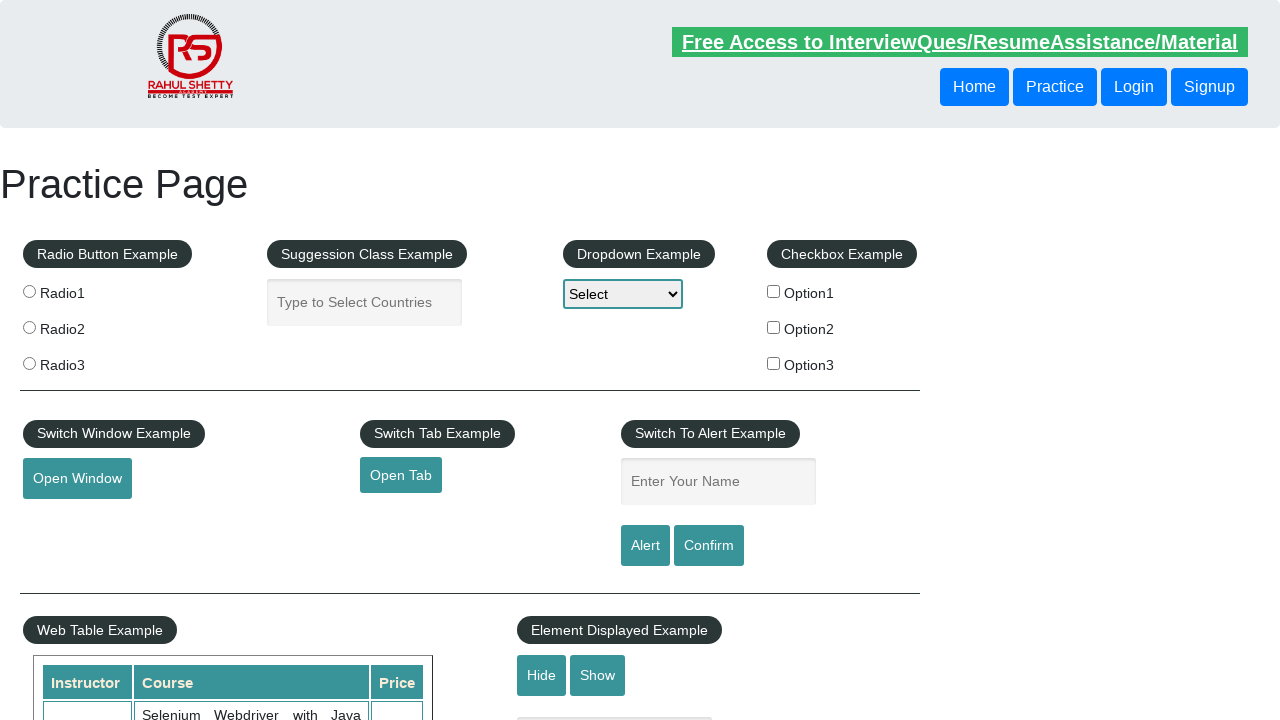

Extracted price from row 10: 0
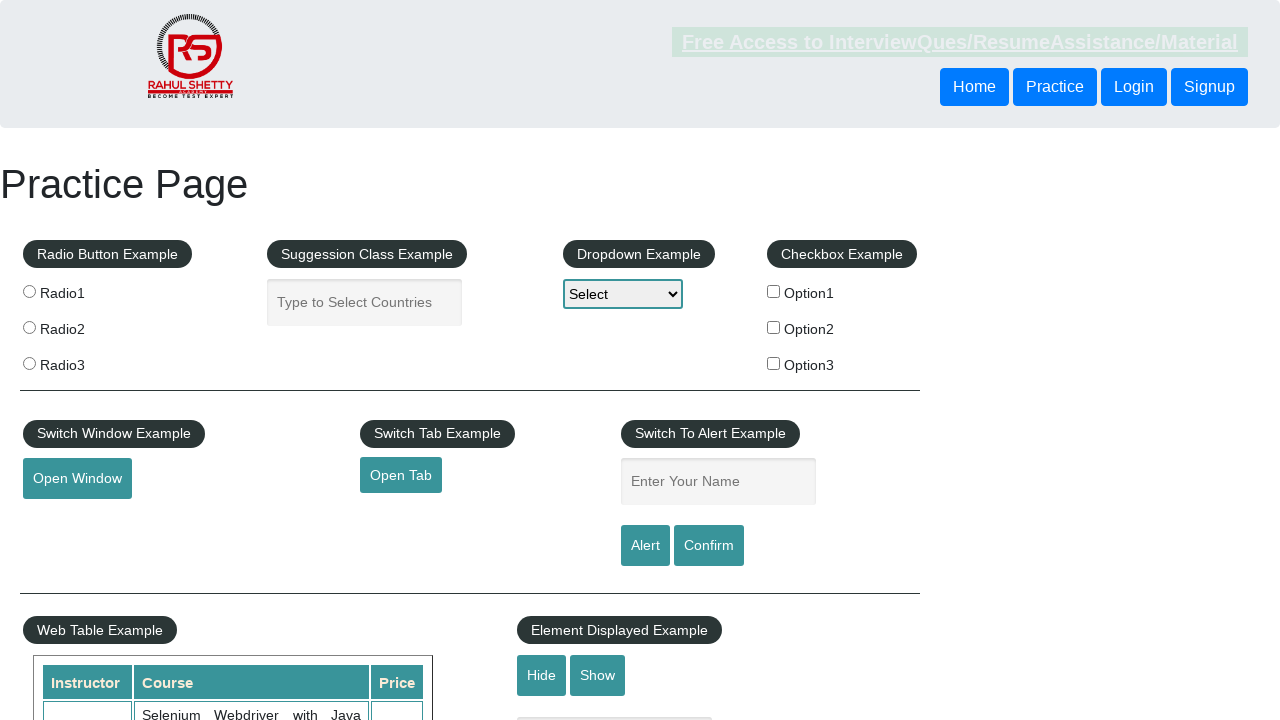

Calculated total sum of all courses: 235
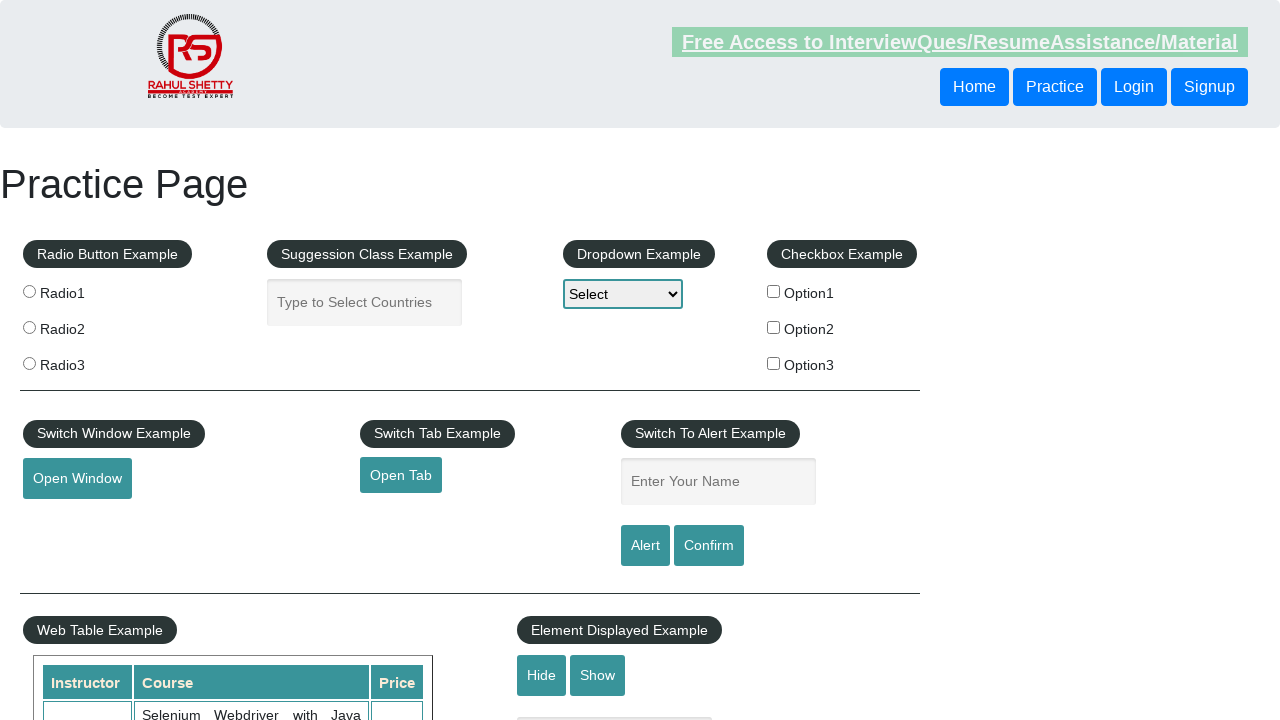

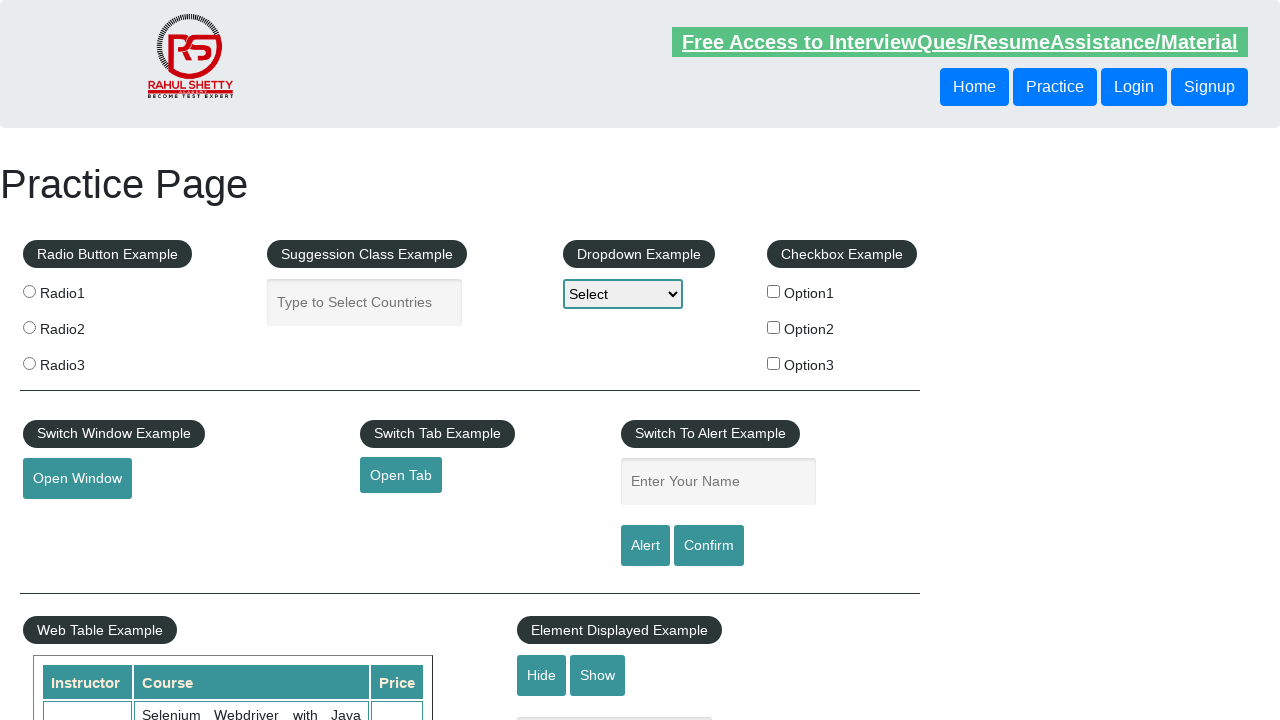